Tests that social media icons (Facebook, Instagram, Twitter) are present on all pages with correct links to ntiuppsala profiles.

Starting URL: https://ntig-uppsala.github.io/Frisor-Saxe/index.html

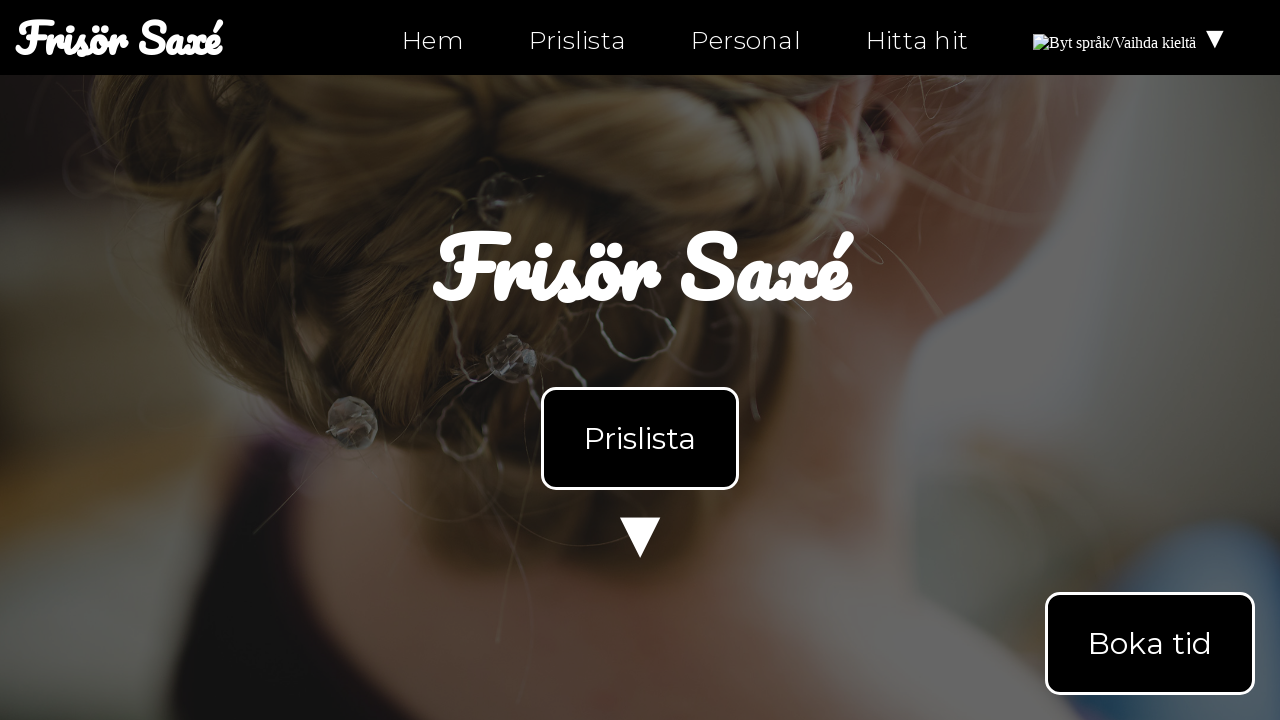

Located facebook icon element
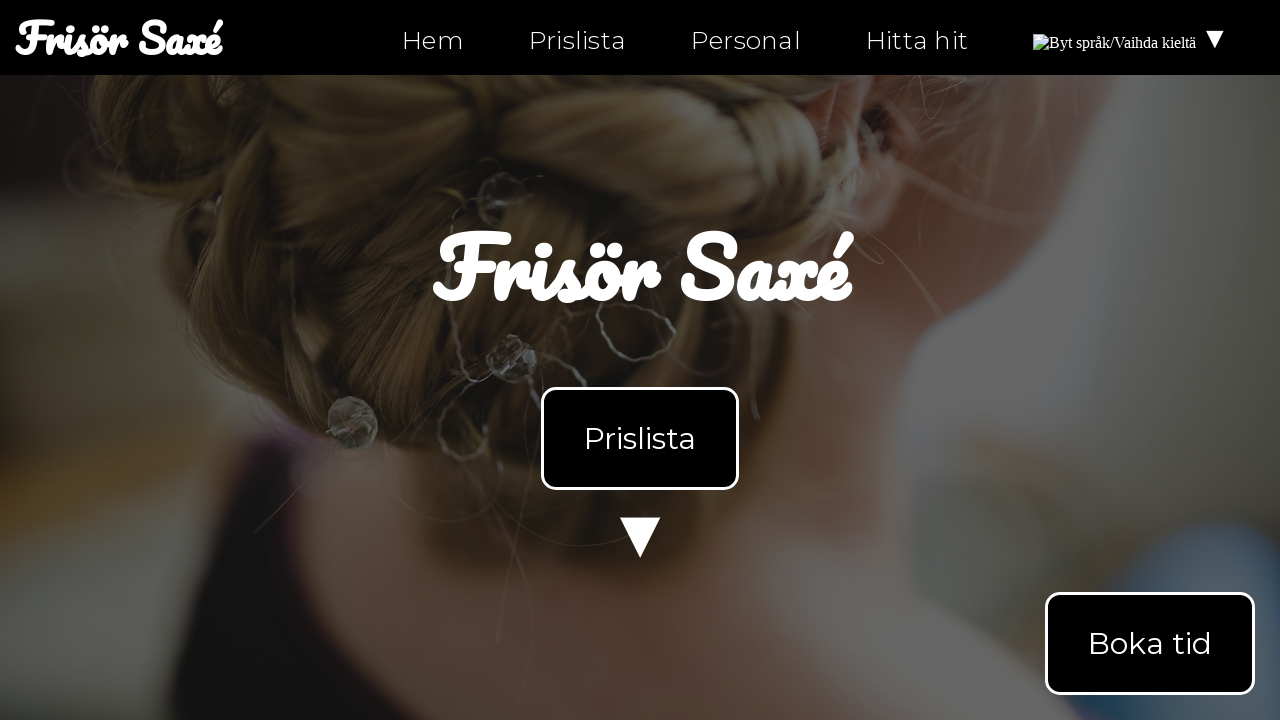

Verified facebook icon is present on index page
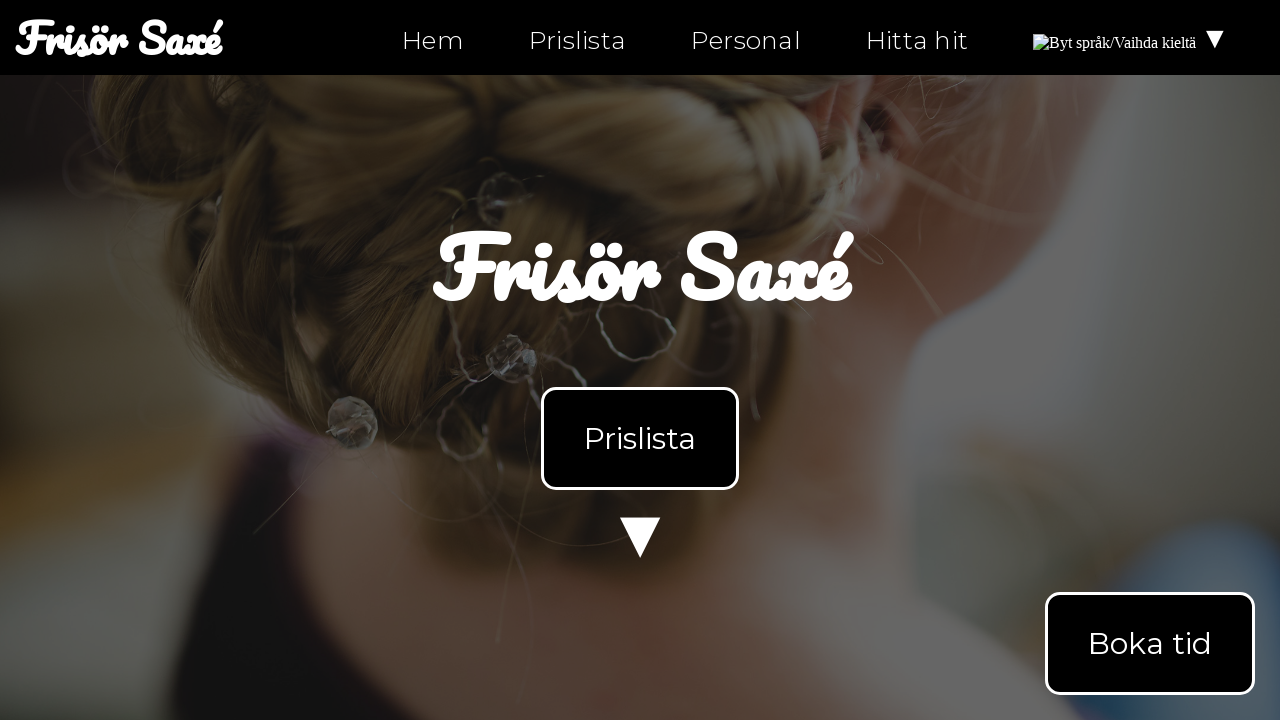

Retrieved href attribute for facebook icon
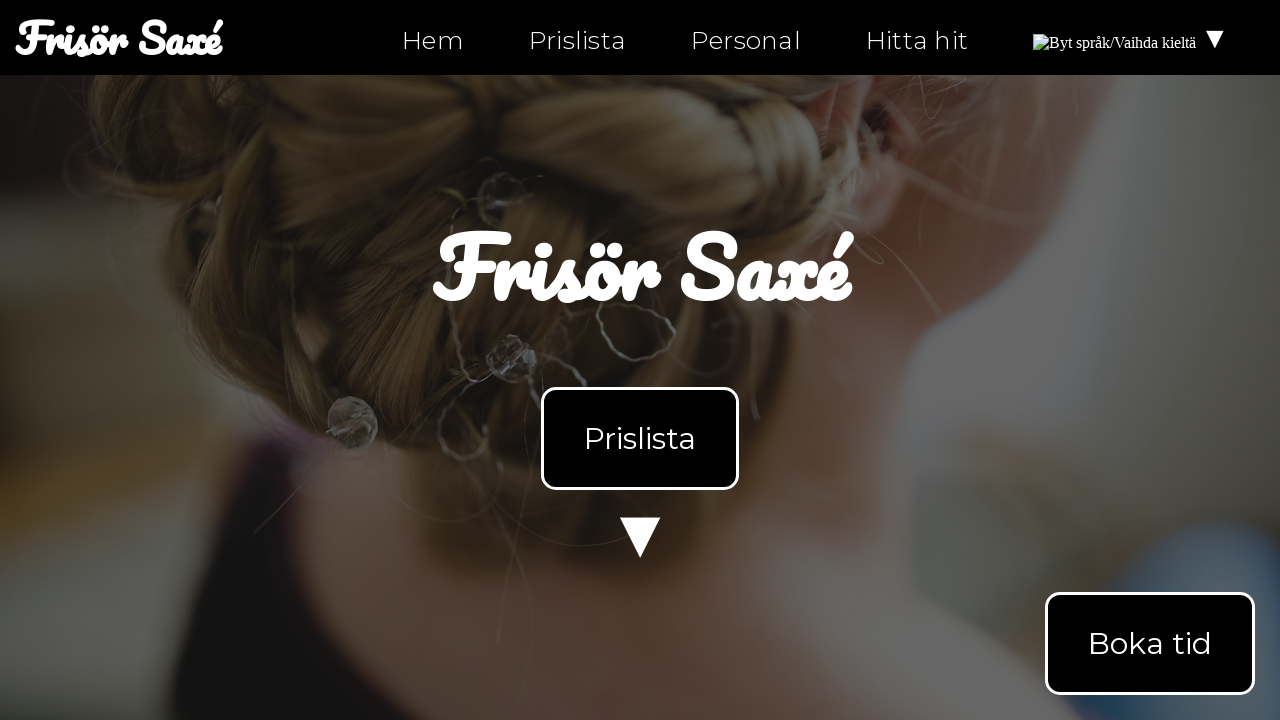

Verified facebook icon links to correct profile (https://facebook.com/ntiuppsala)
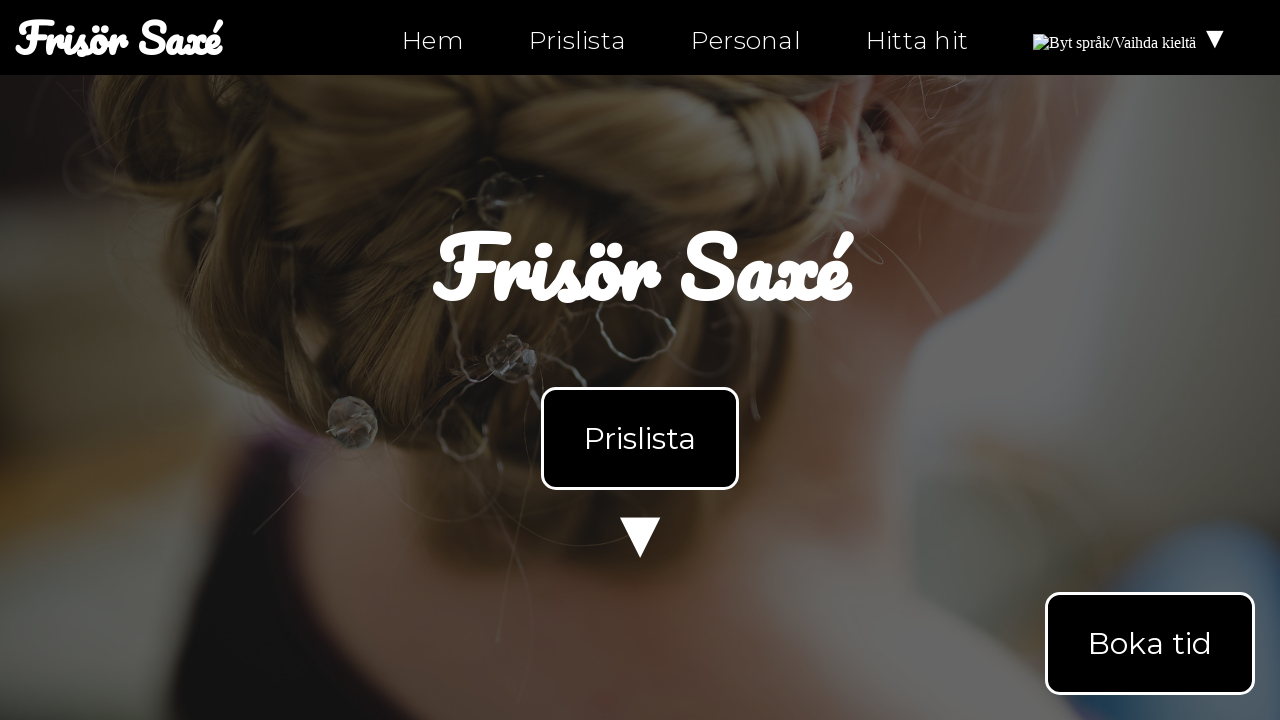

Located instagram icon element
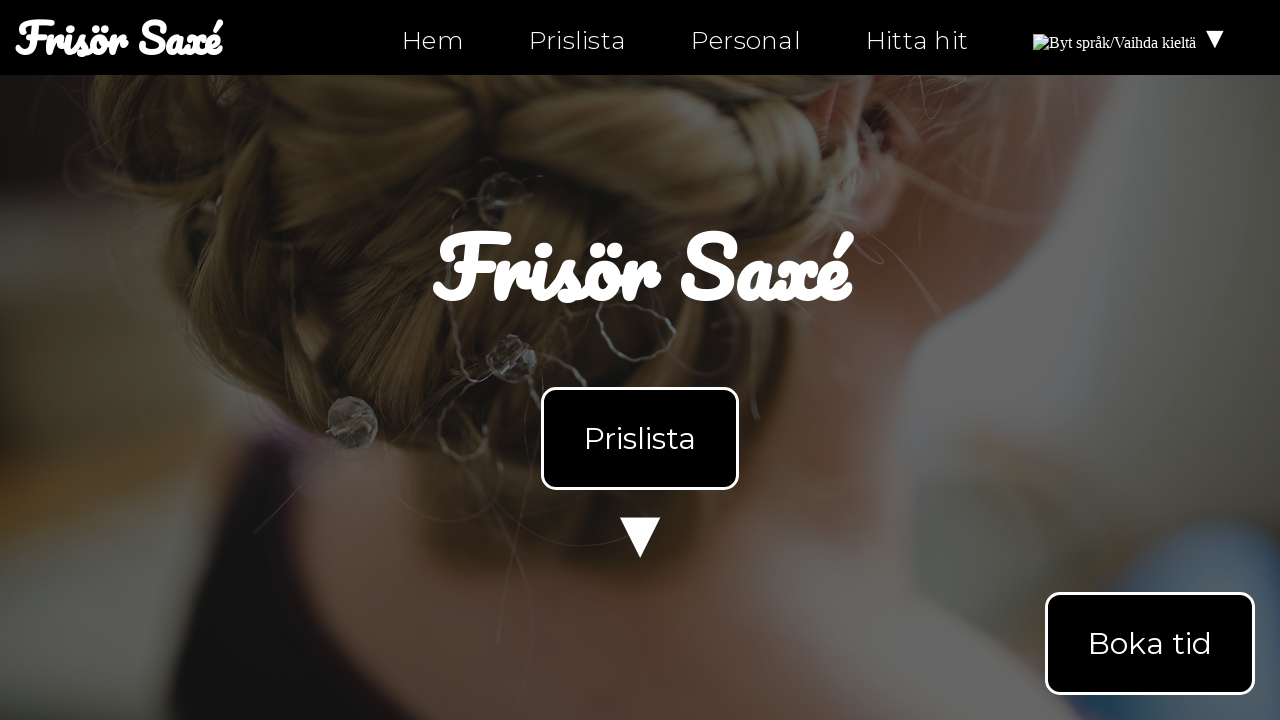

Verified instagram icon is present on index page
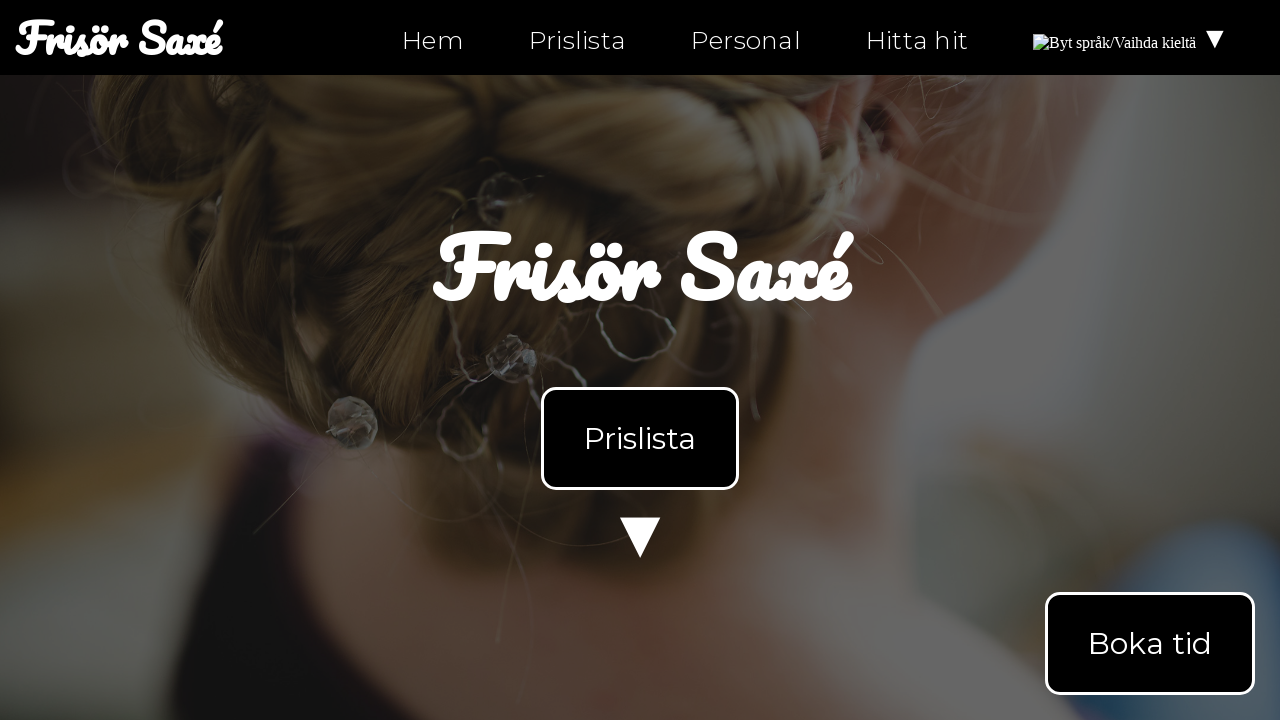

Retrieved href attribute for instagram icon
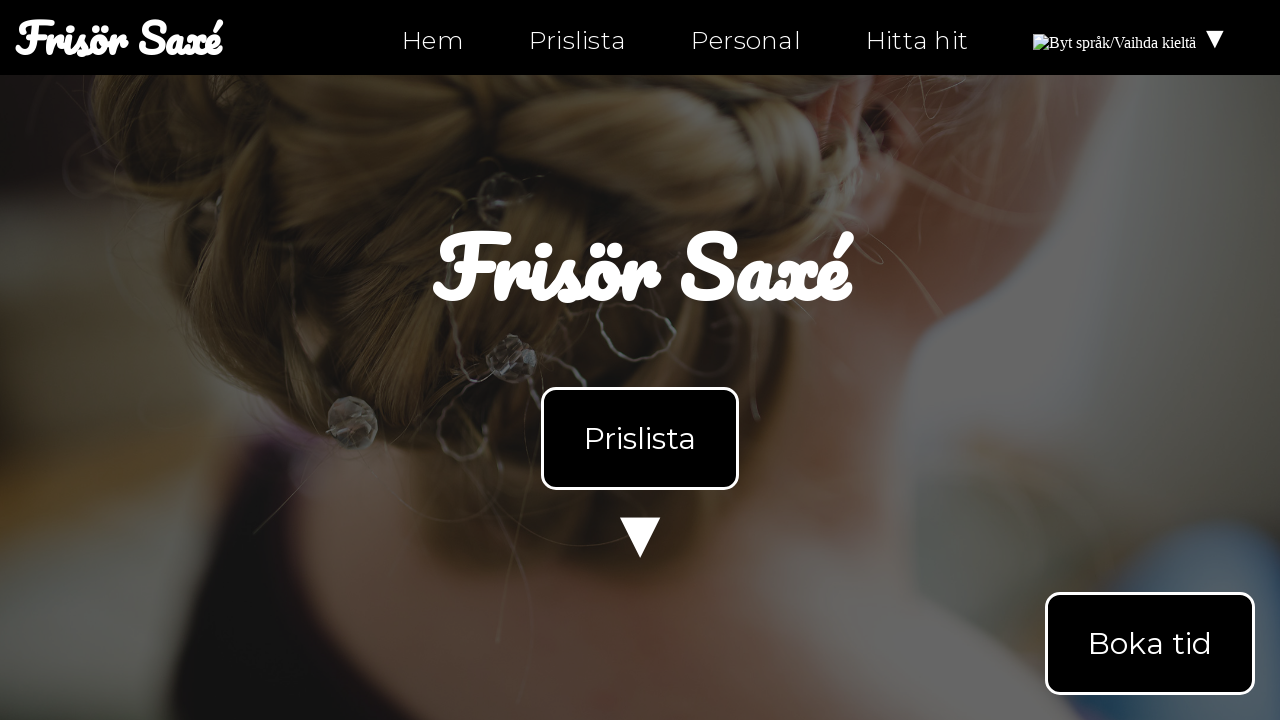

Verified instagram icon links to correct profile (https://instagram.com/ntiuppsala)
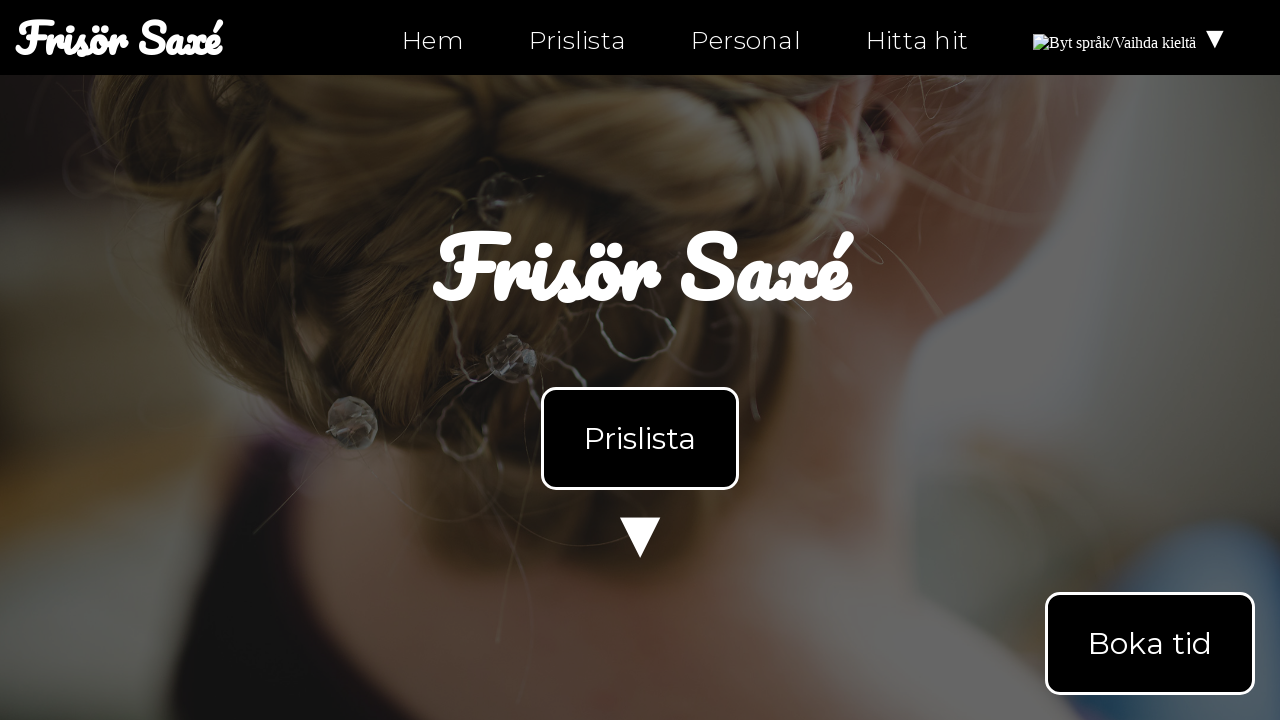

Located twitter icon element
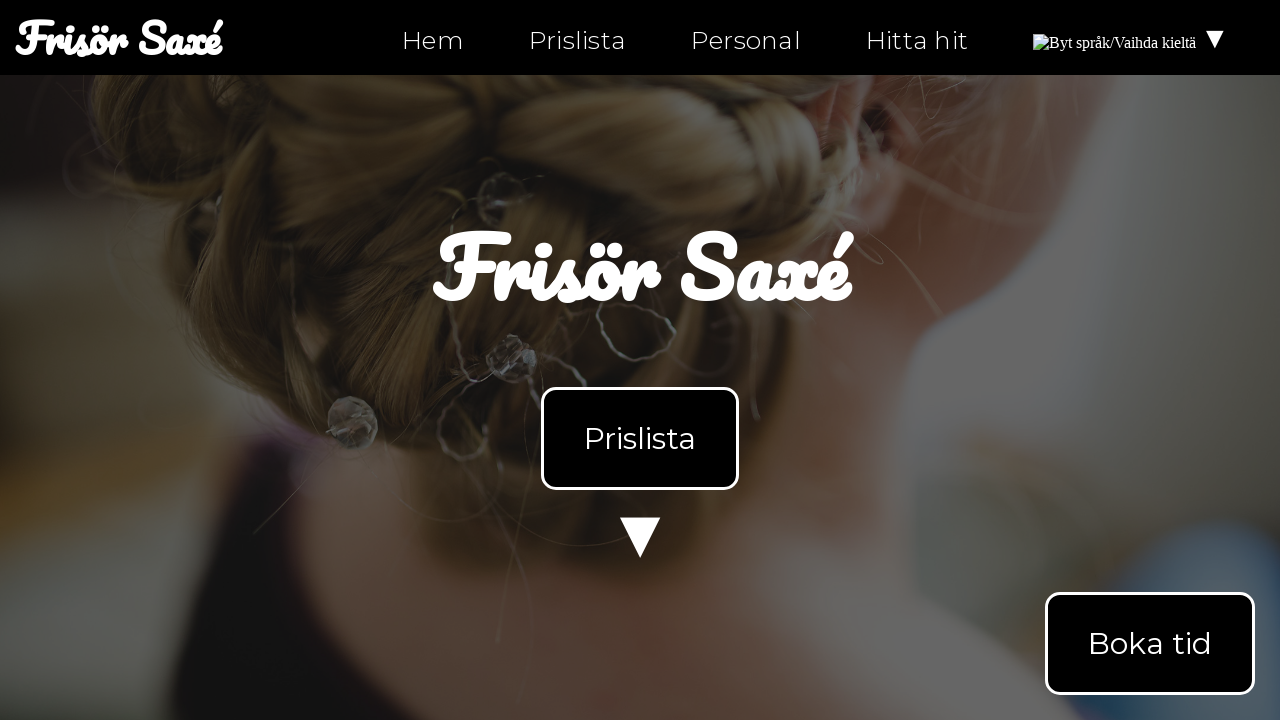

Verified twitter icon is present on index page
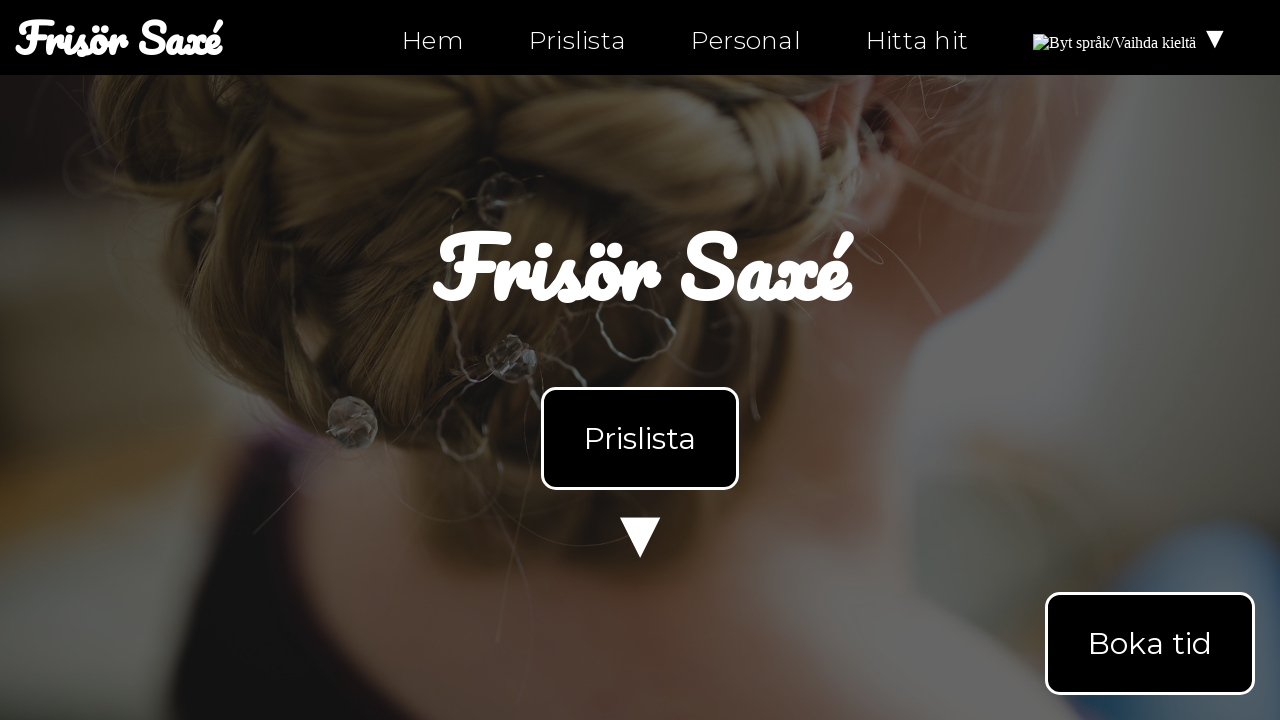

Retrieved href attribute for twitter icon
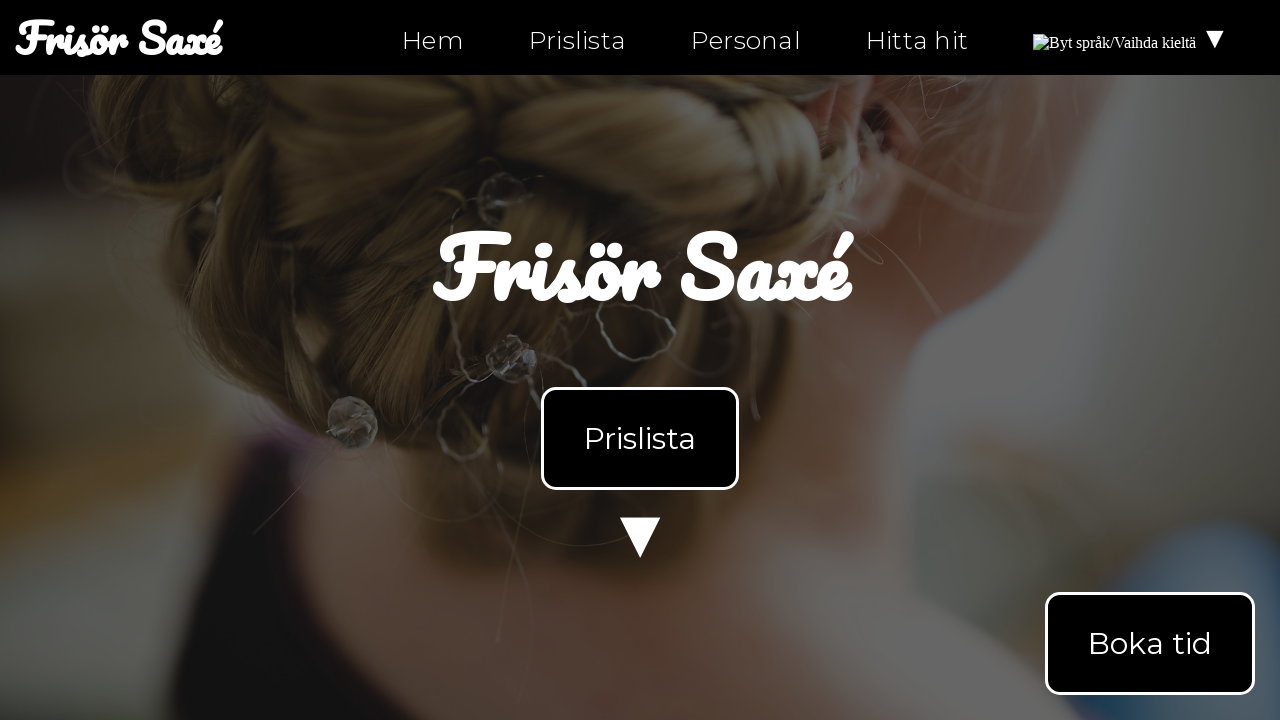

Verified twitter icon links to correct profile (https://twitter.com/ntiuppsala)
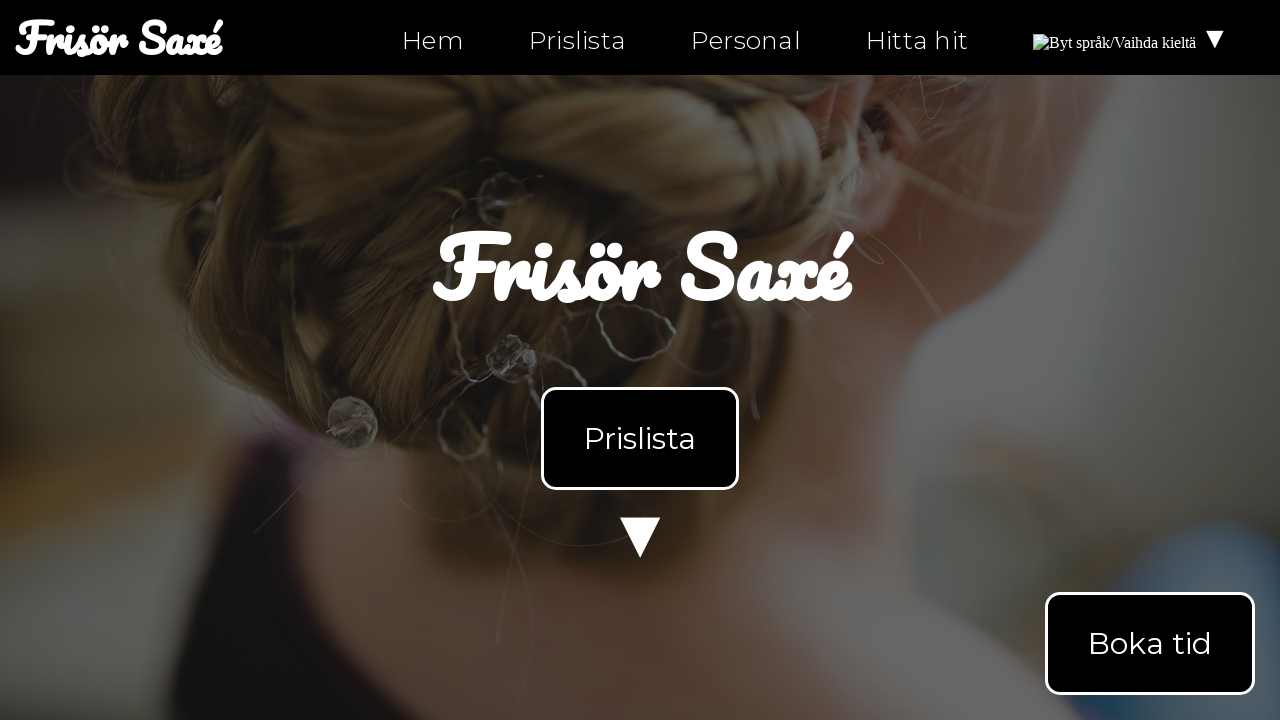

Navigated to personal.html
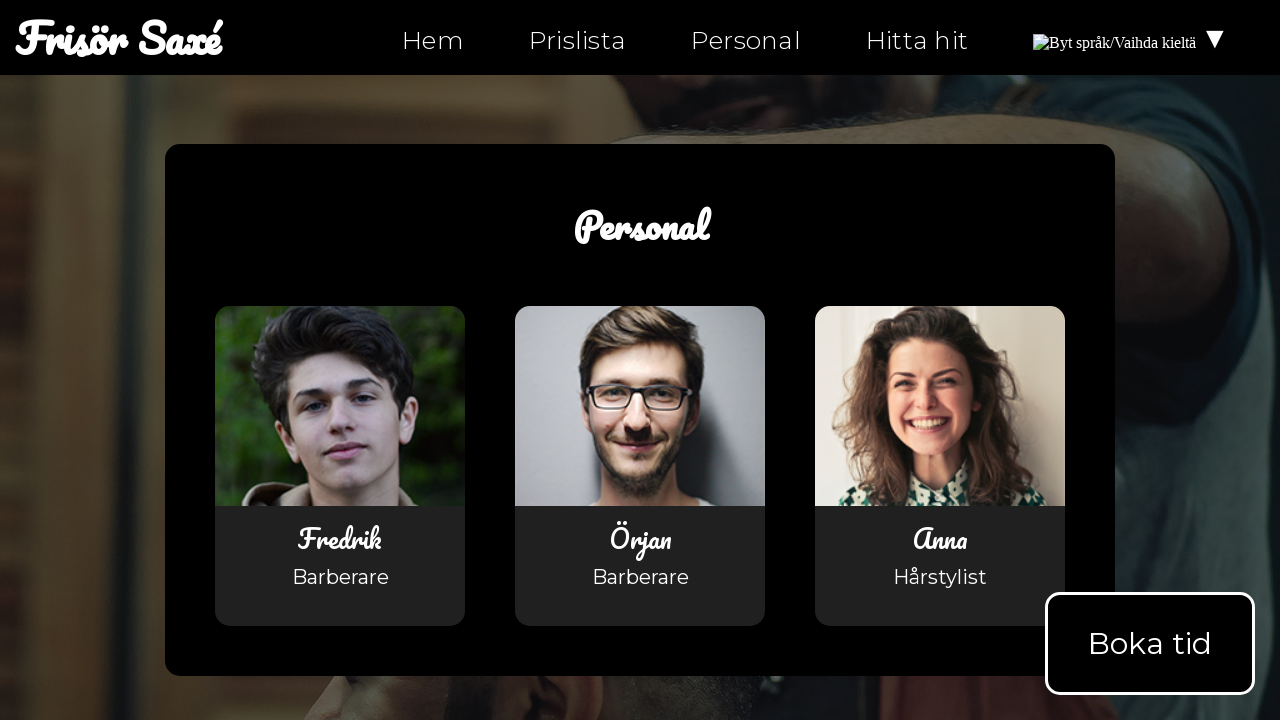

Page body loaded for personal.html
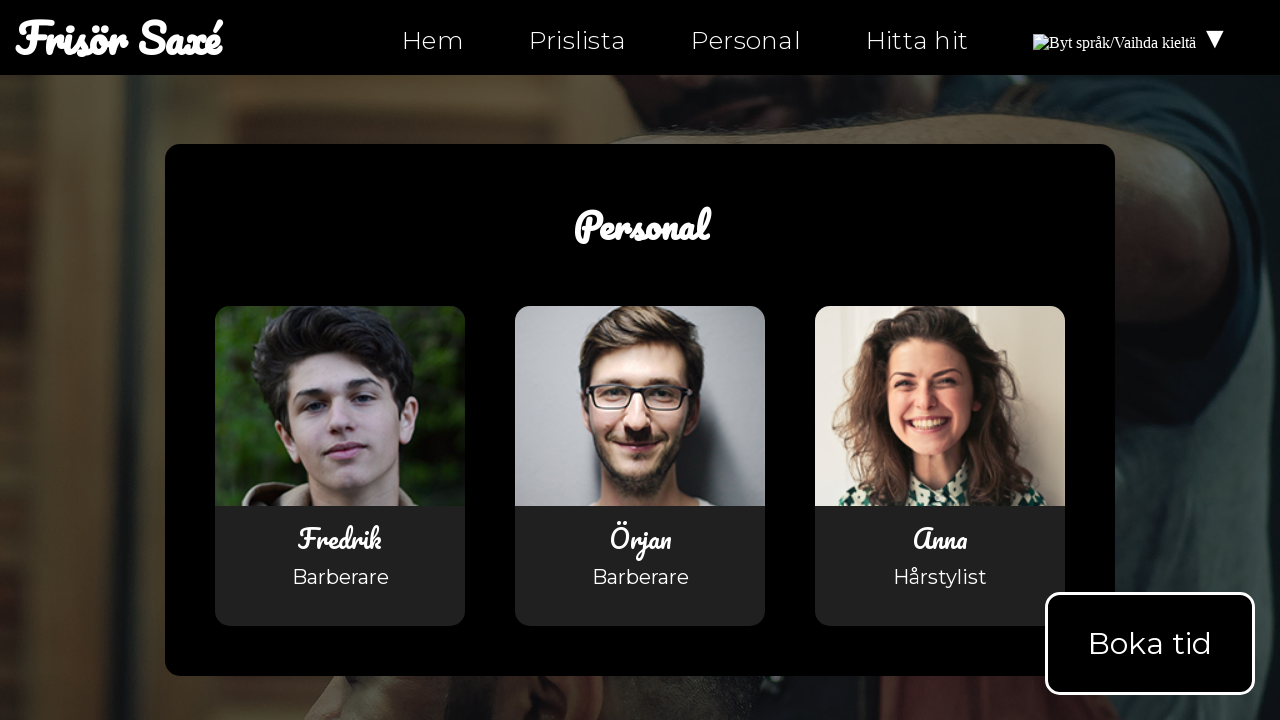

Located facebook icon element on personal.html
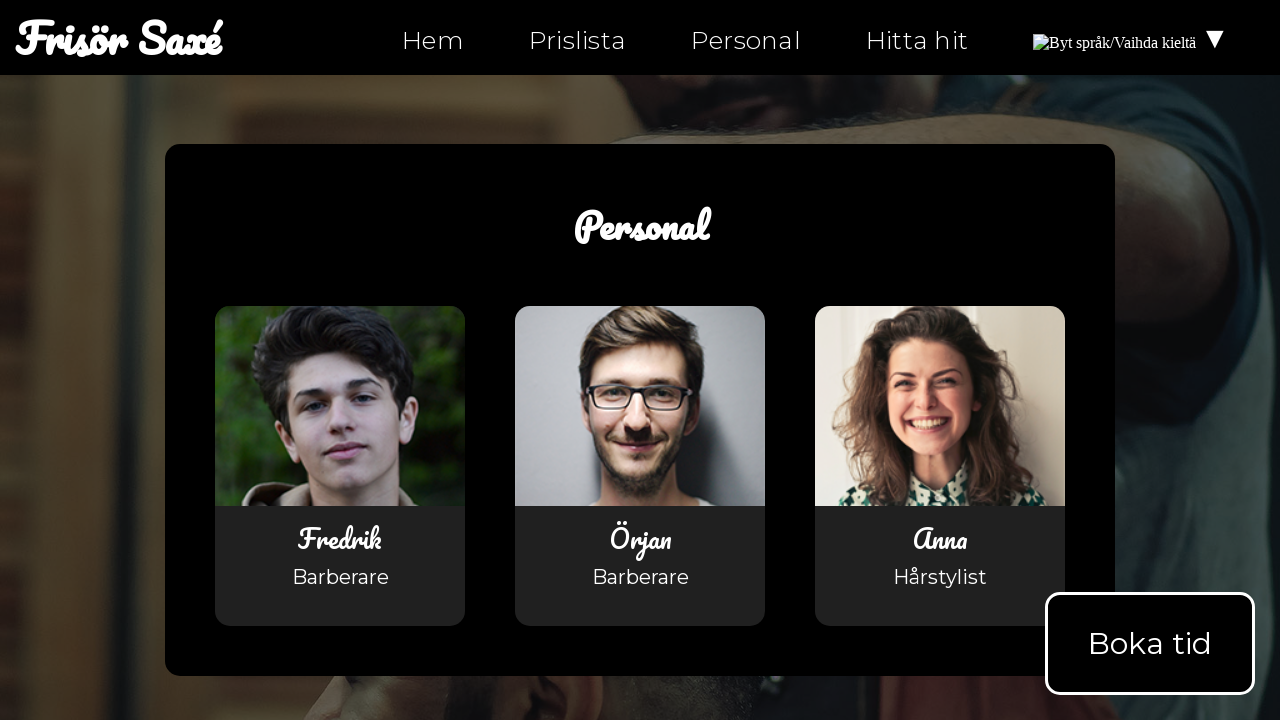

Verified facebook icon is present on personal.html
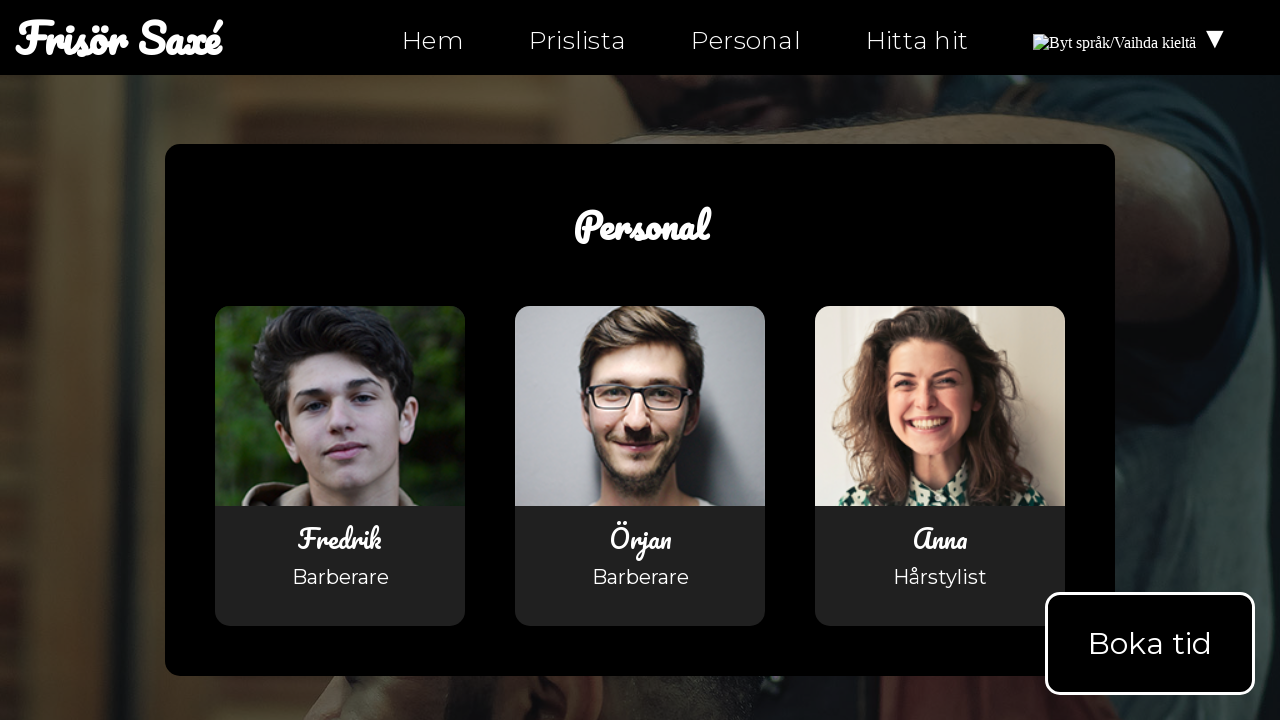

Retrieved href attribute for facebook icon on personal.html
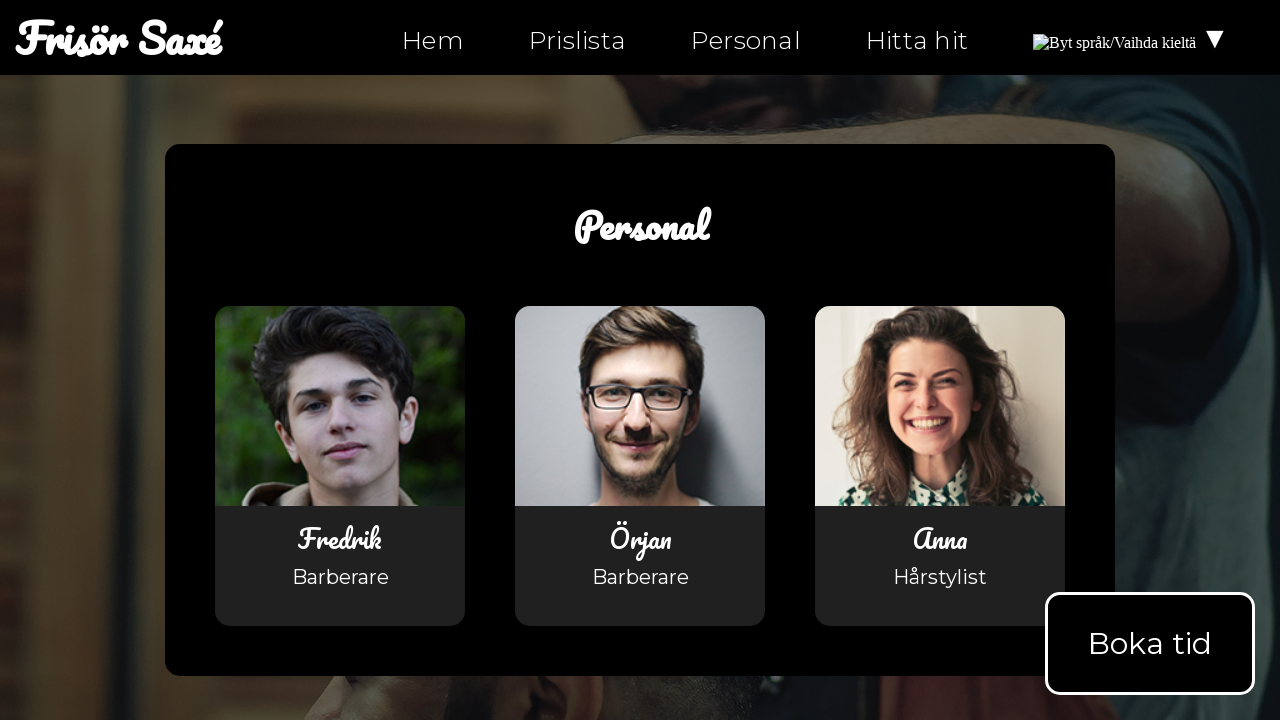

Verified facebook icon links to correct profile on personal.html (https://facebook.com/ntiuppsala)
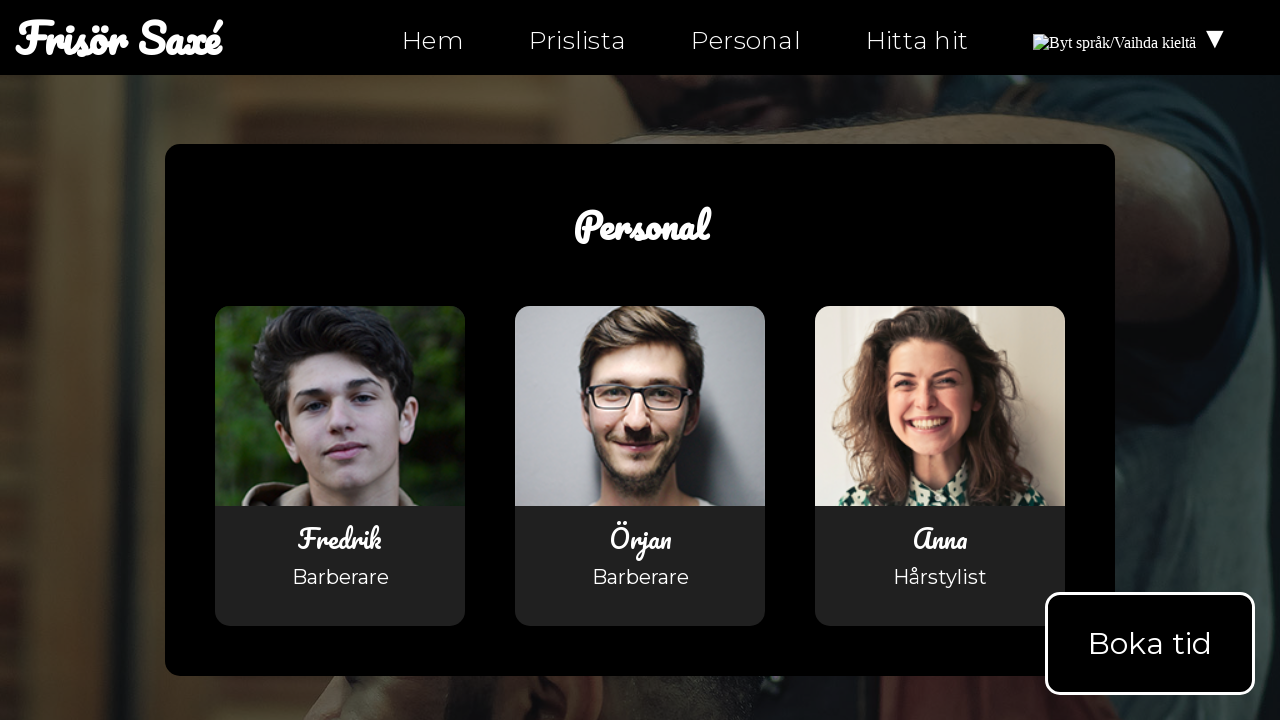

Located instagram icon element on personal.html
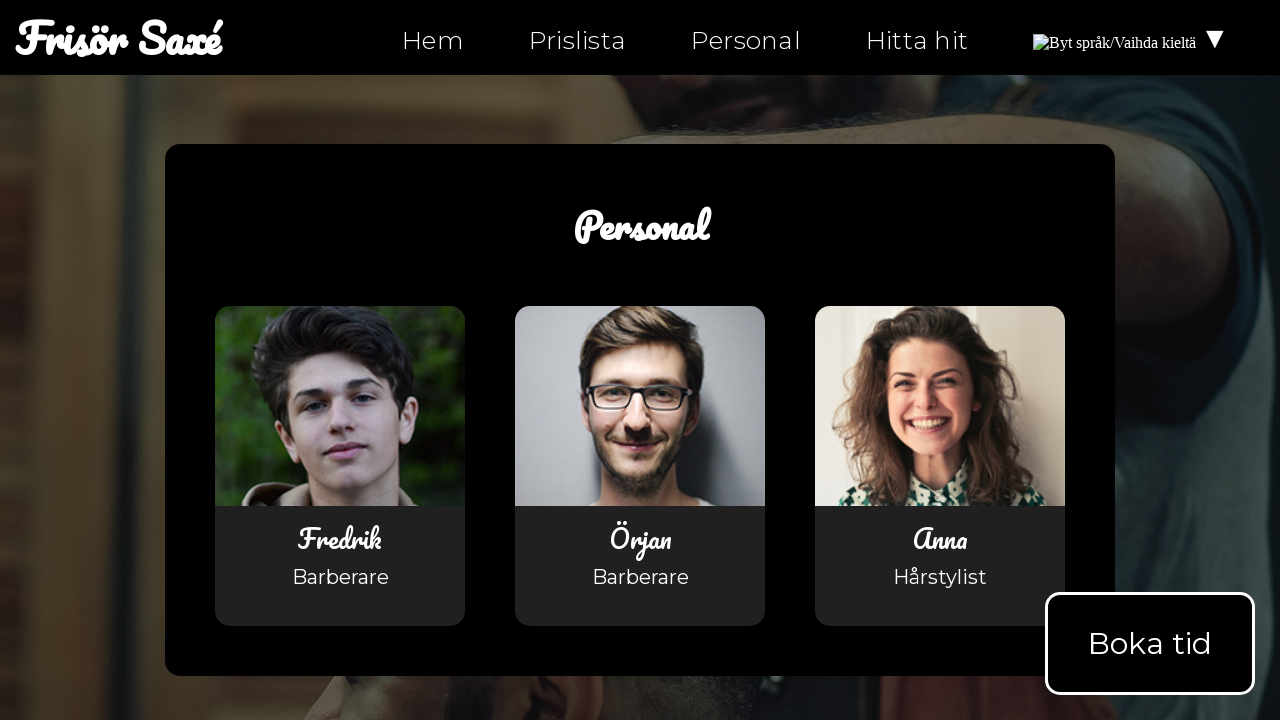

Verified instagram icon is present on personal.html
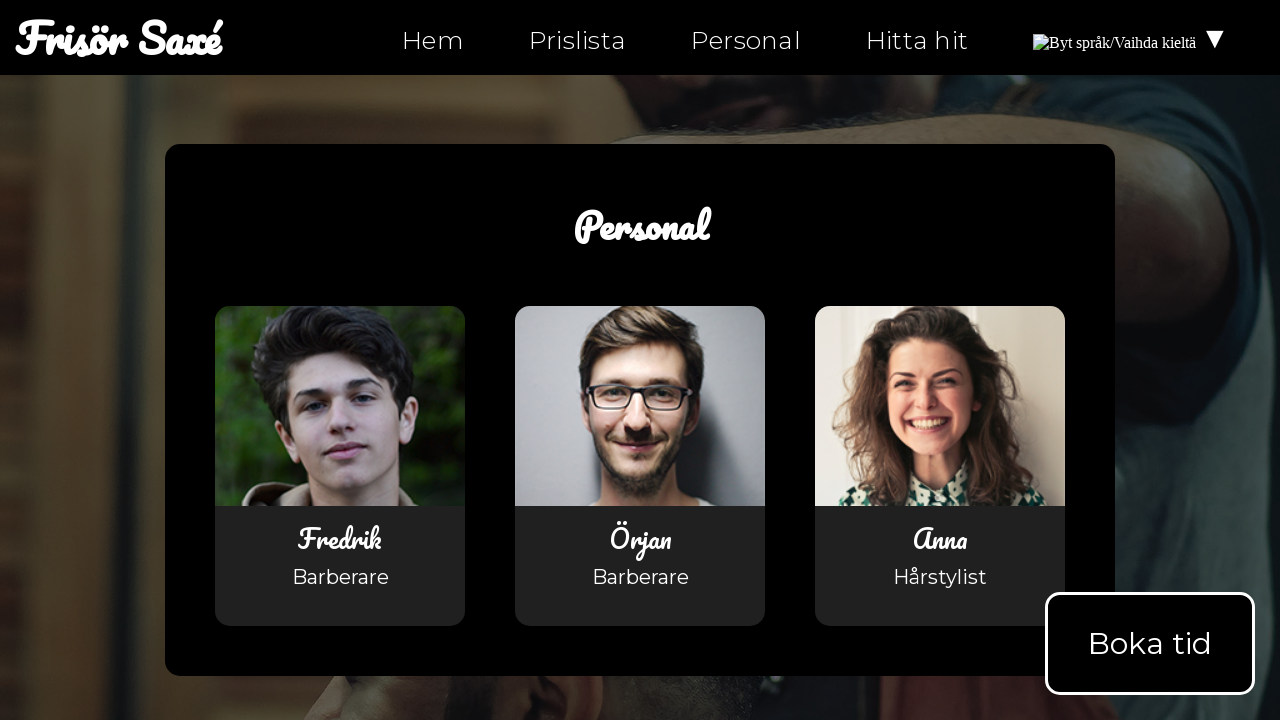

Retrieved href attribute for instagram icon on personal.html
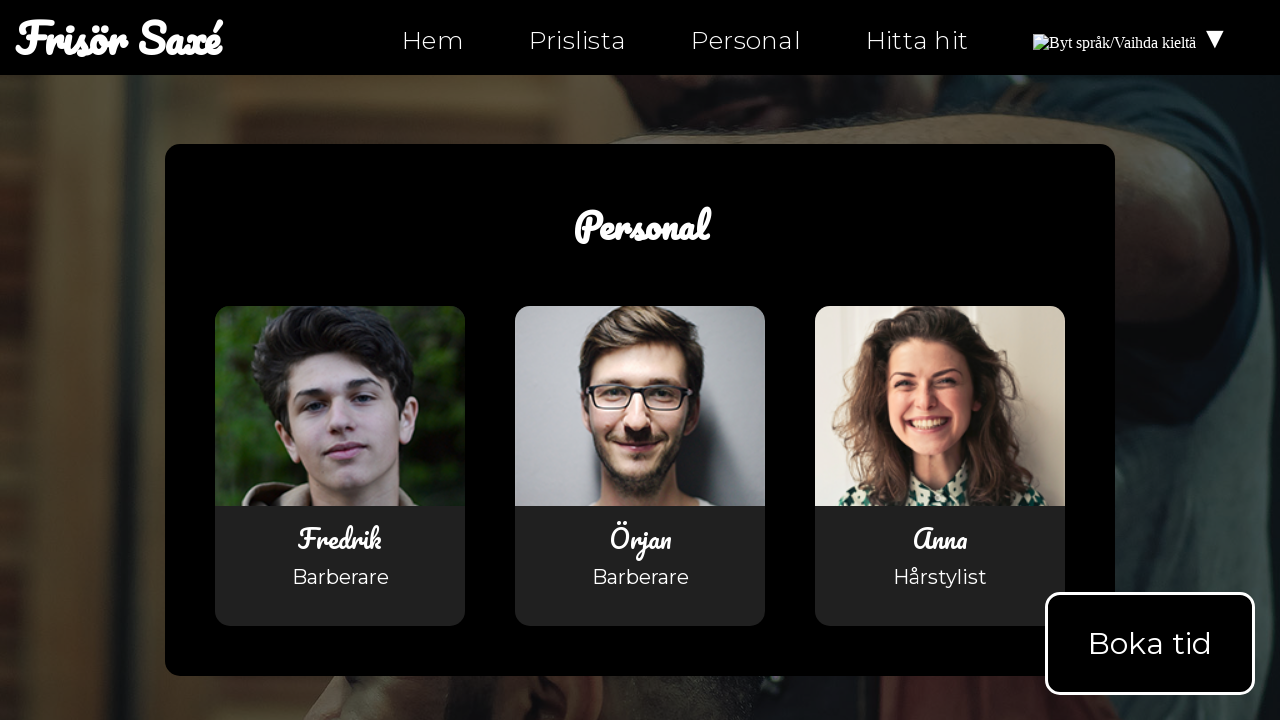

Verified instagram icon links to correct profile on personal.html (https://instagram.com/ntiuppsala)
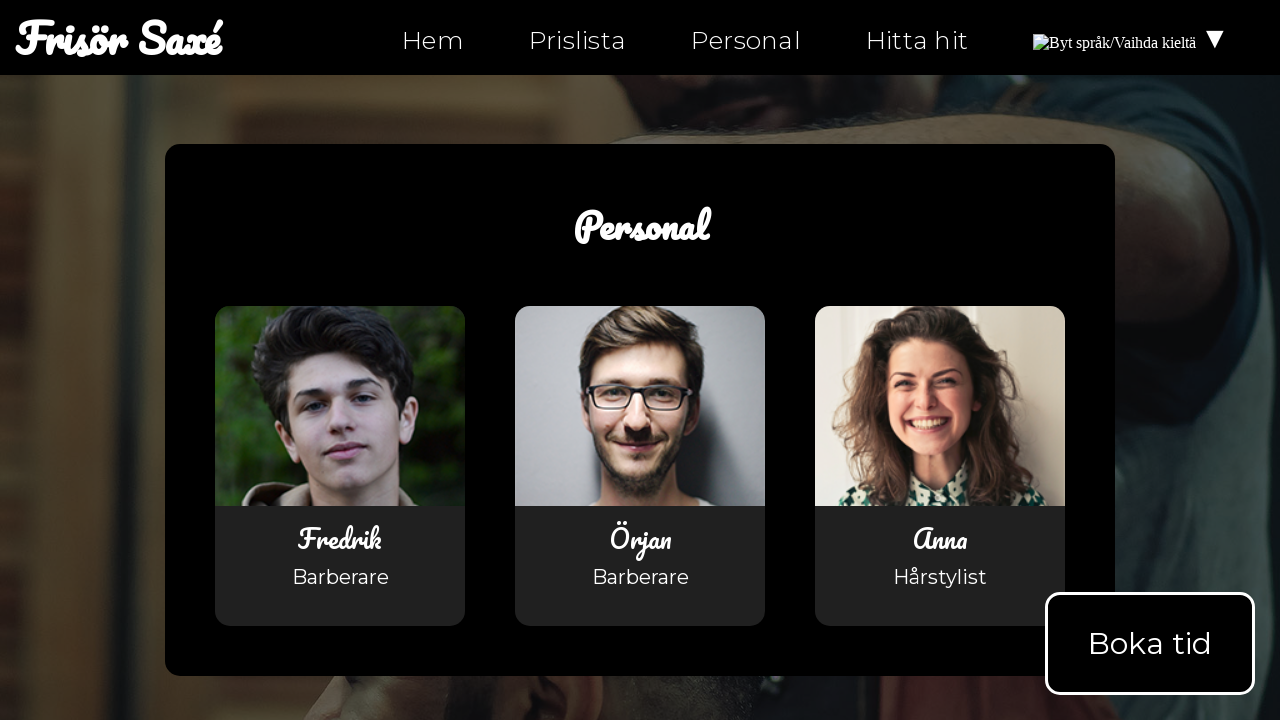

Located twitter icon element on personal.html
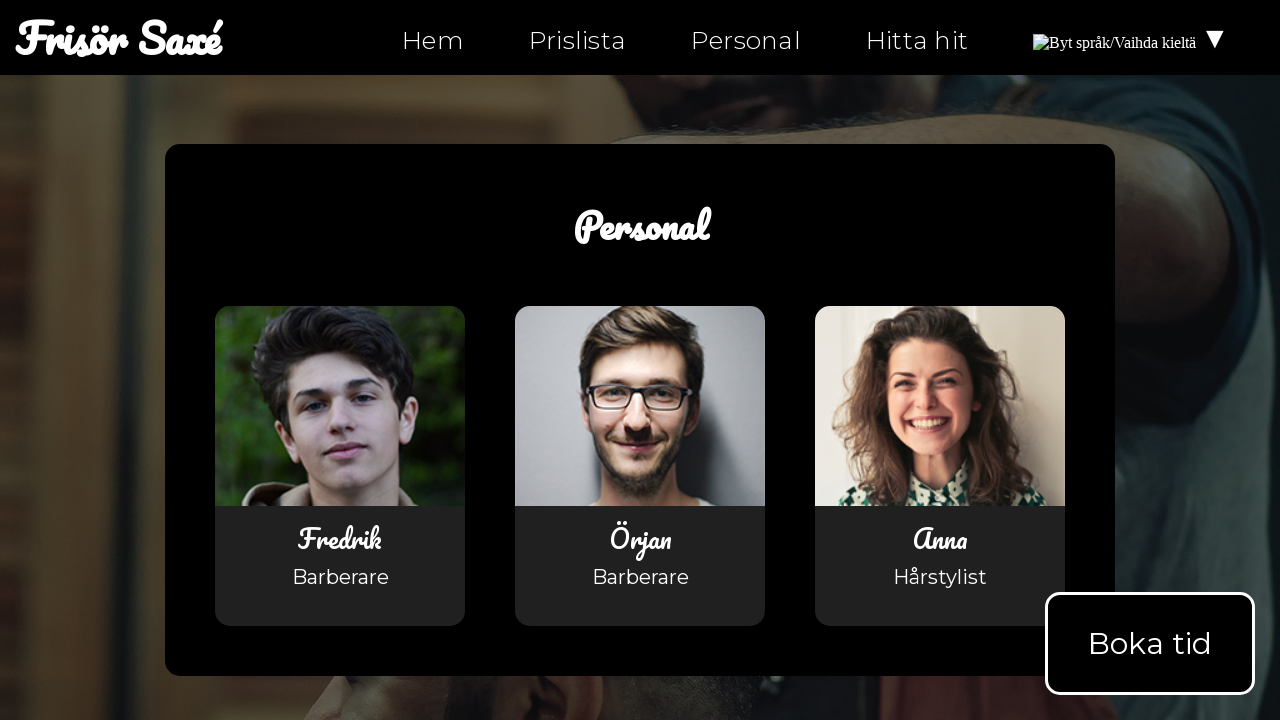

Verified twitter icon is present on personal.html
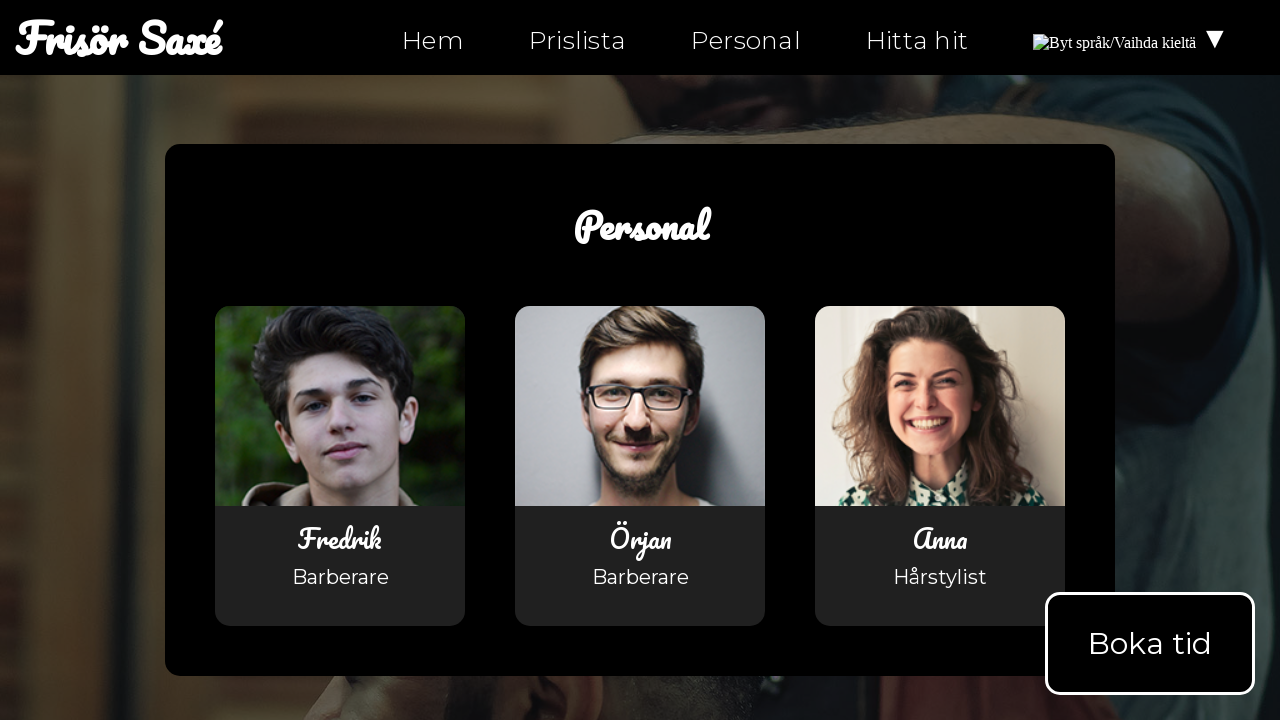

Retrieved href attribute for twitter icon on personal.html
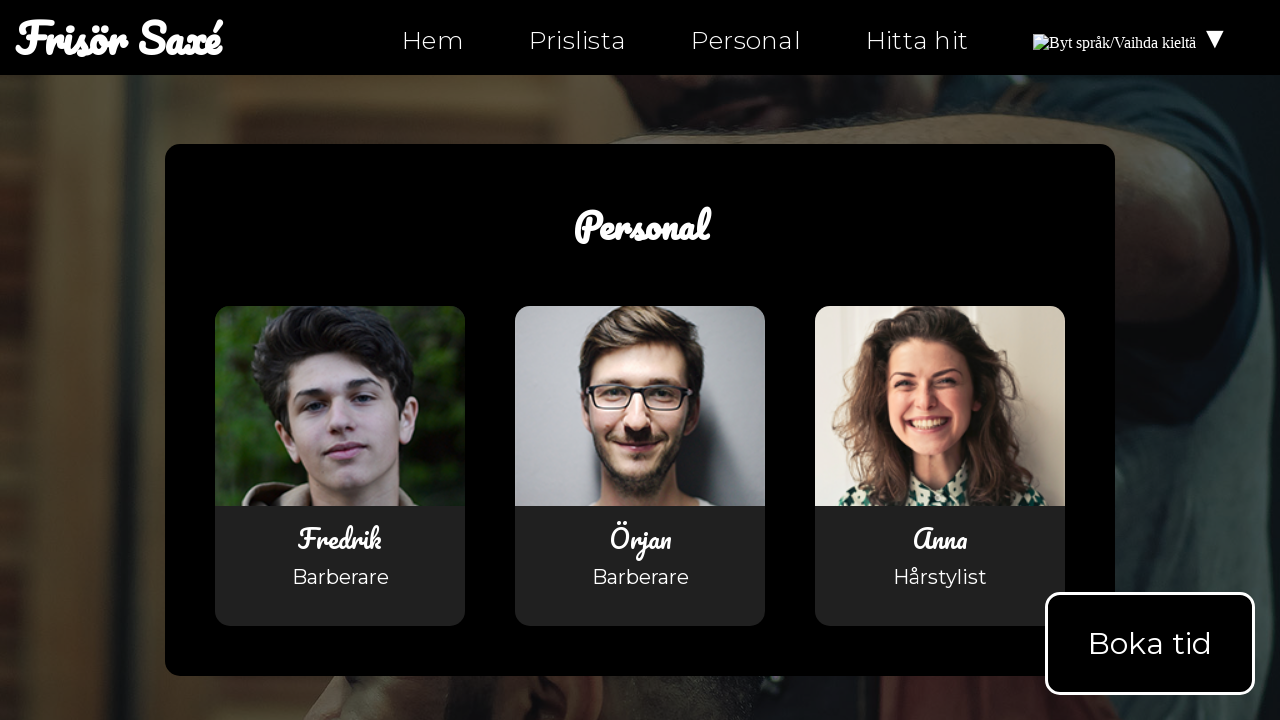

Verified twitter icon links to correct profile on personal.html (https://twitter.com/ntiuppsala)
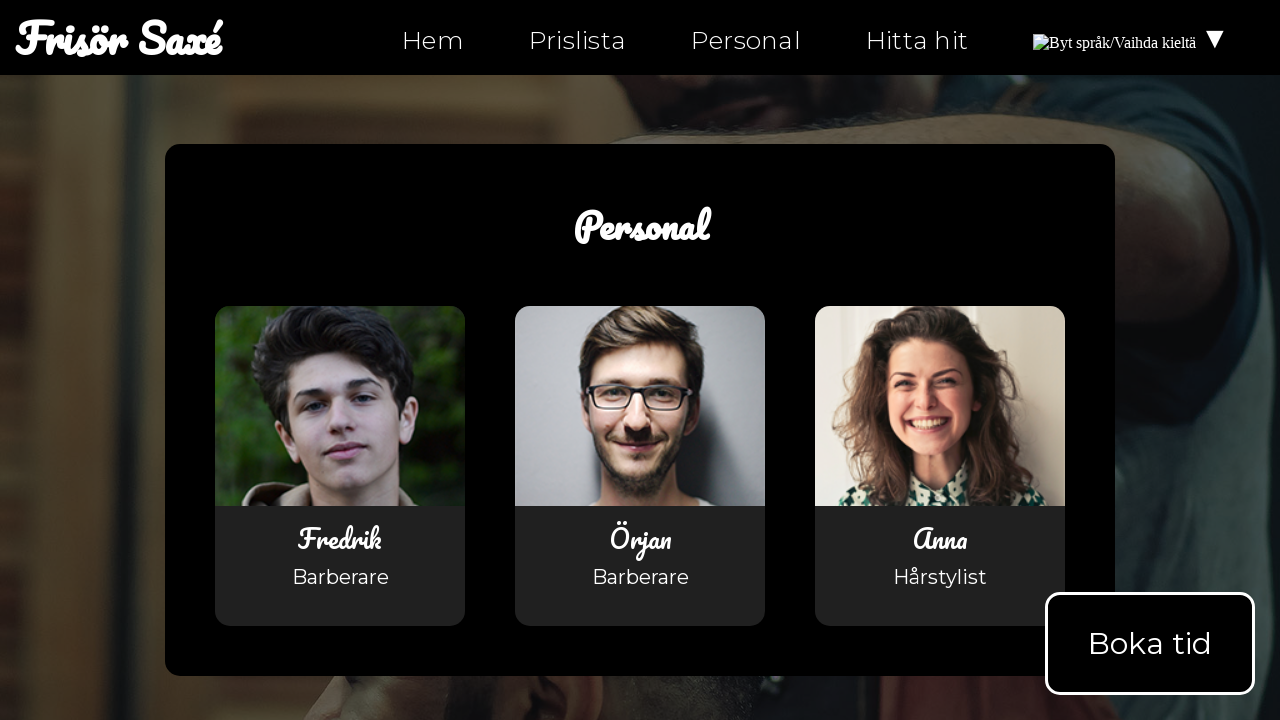

Navigated to hitta-hit.html
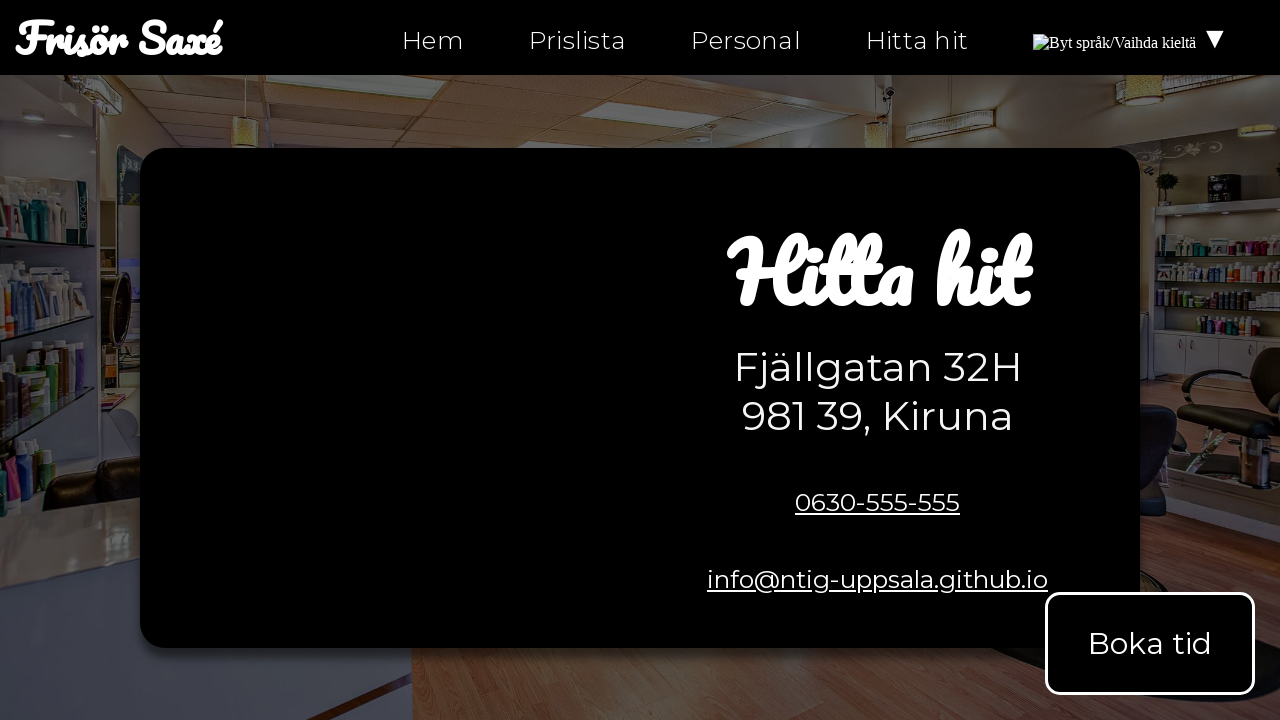

Page body loaded for hitta-hit.html
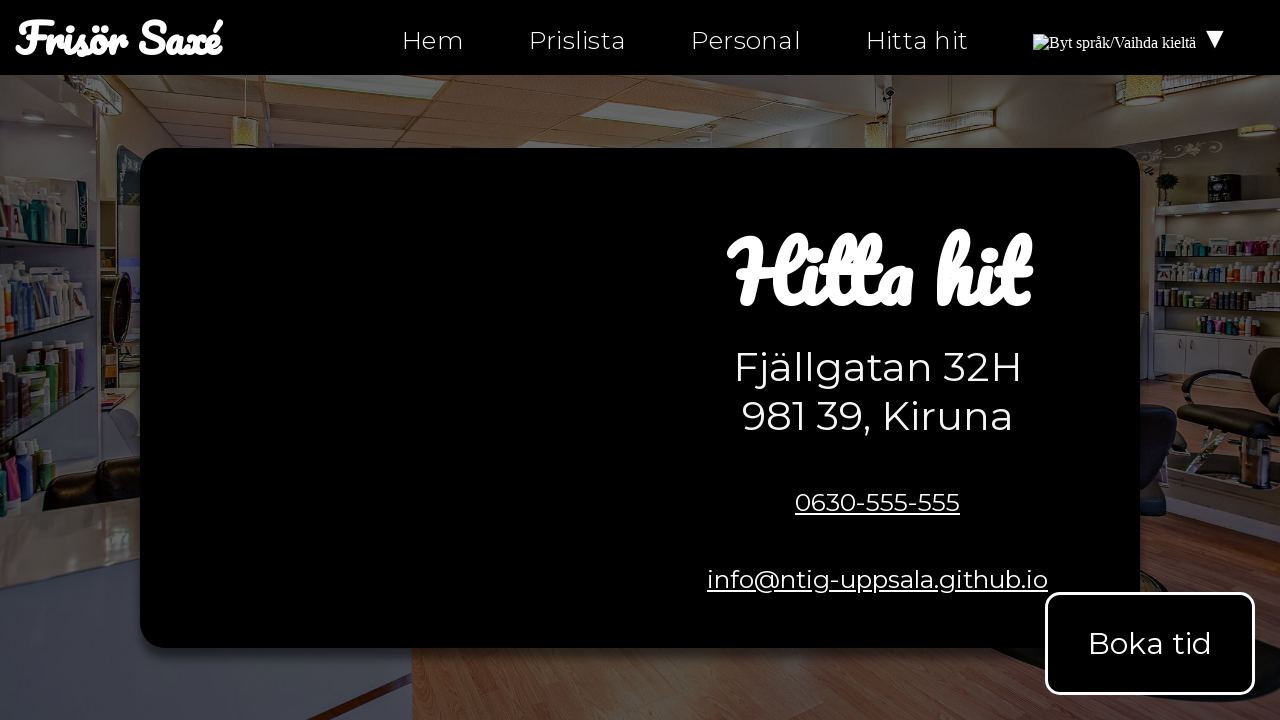

Located facebook icon element on hitta-hit.html
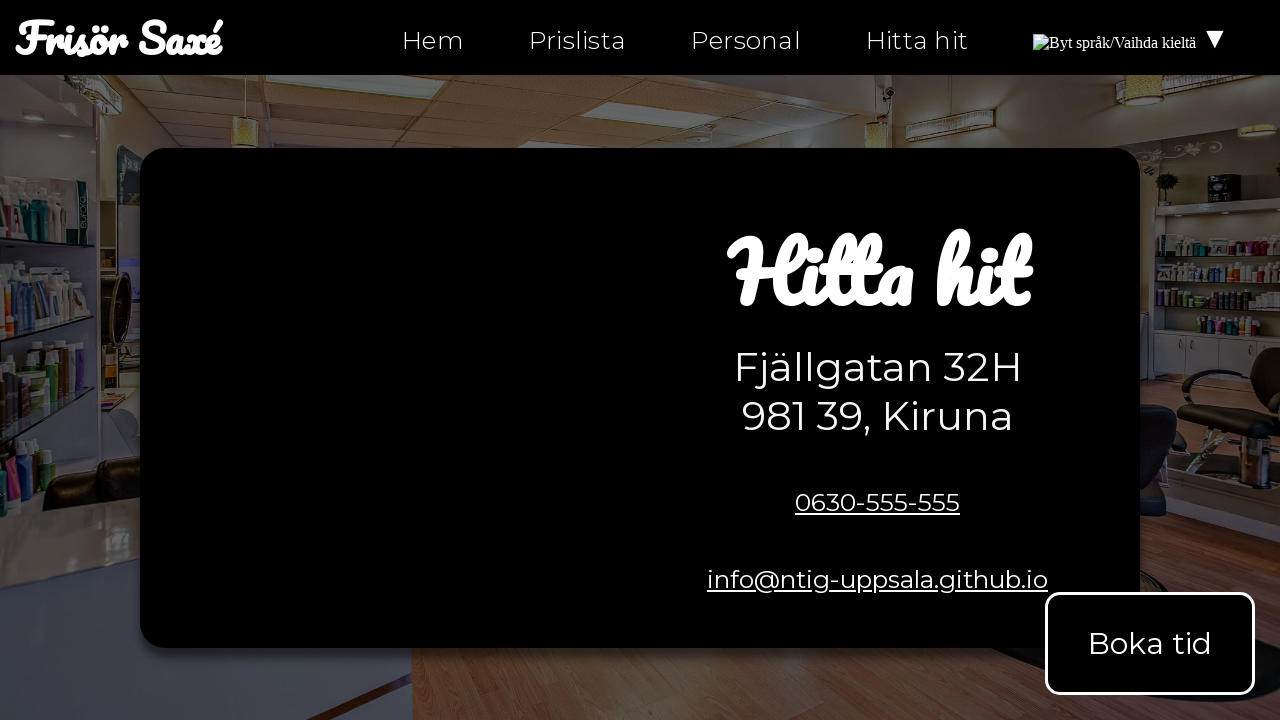

Verified facebook icon is present on hitta-hit.html
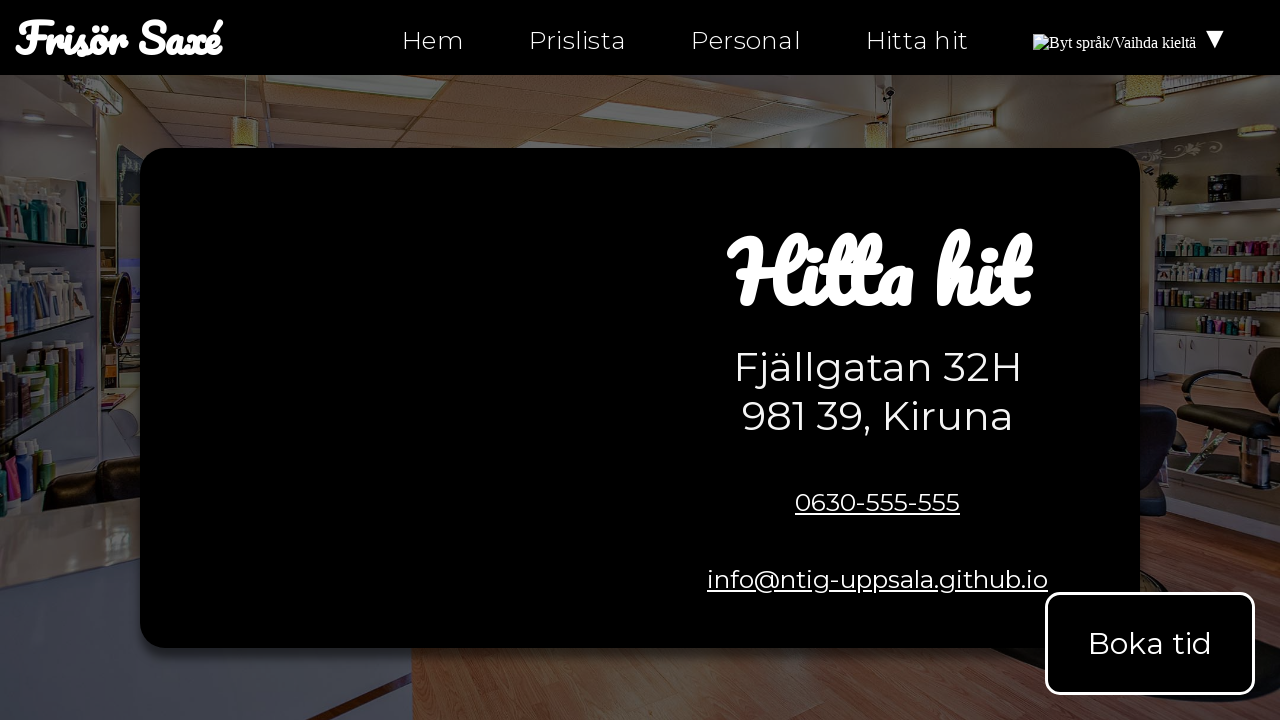

Retrieved href attribute for facebook icon on hitta-hit.html
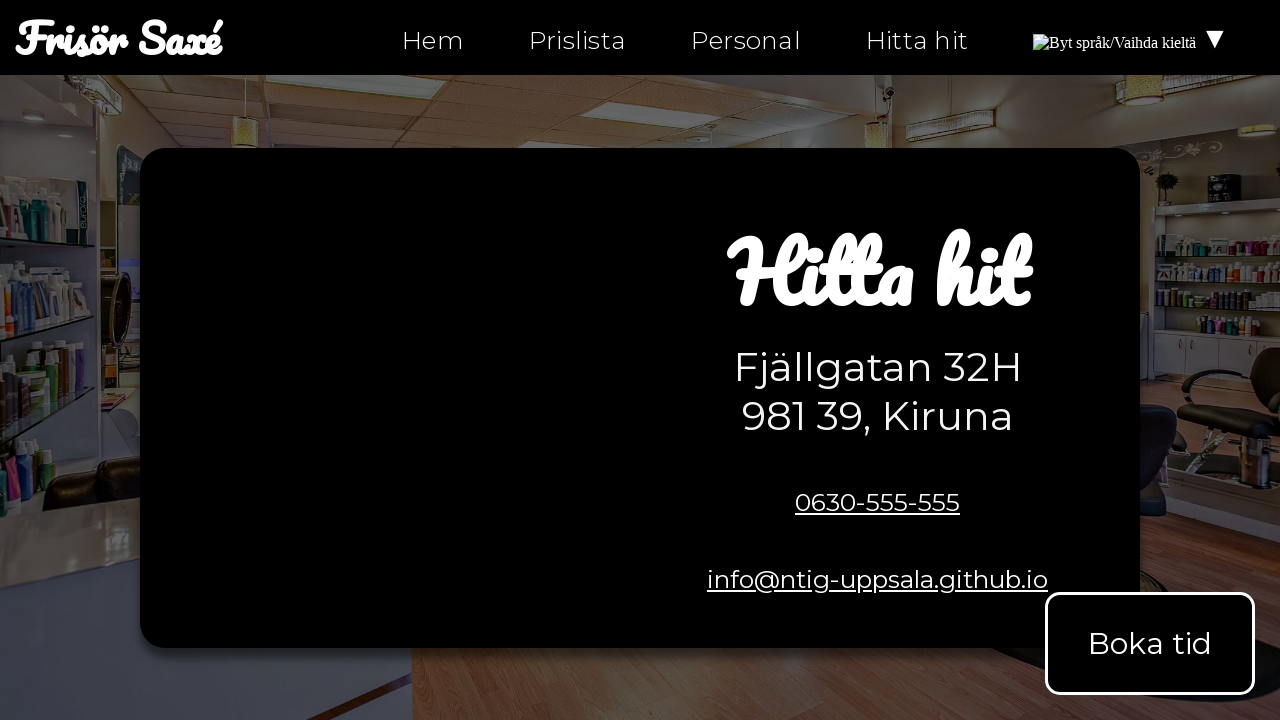

Verified facebook icon links to correct profile on hitta-hit.html (https://facebook.com/ntiuppsala)
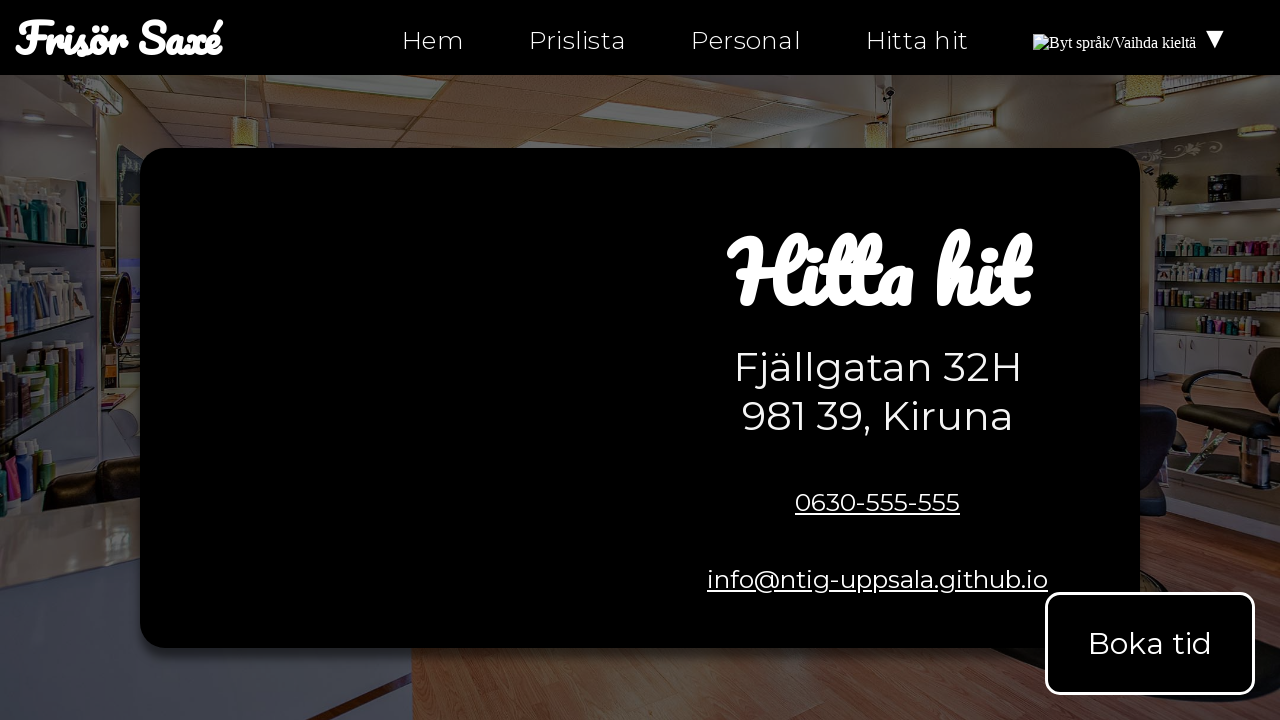

Located instagram icon element on hitta-hit.html
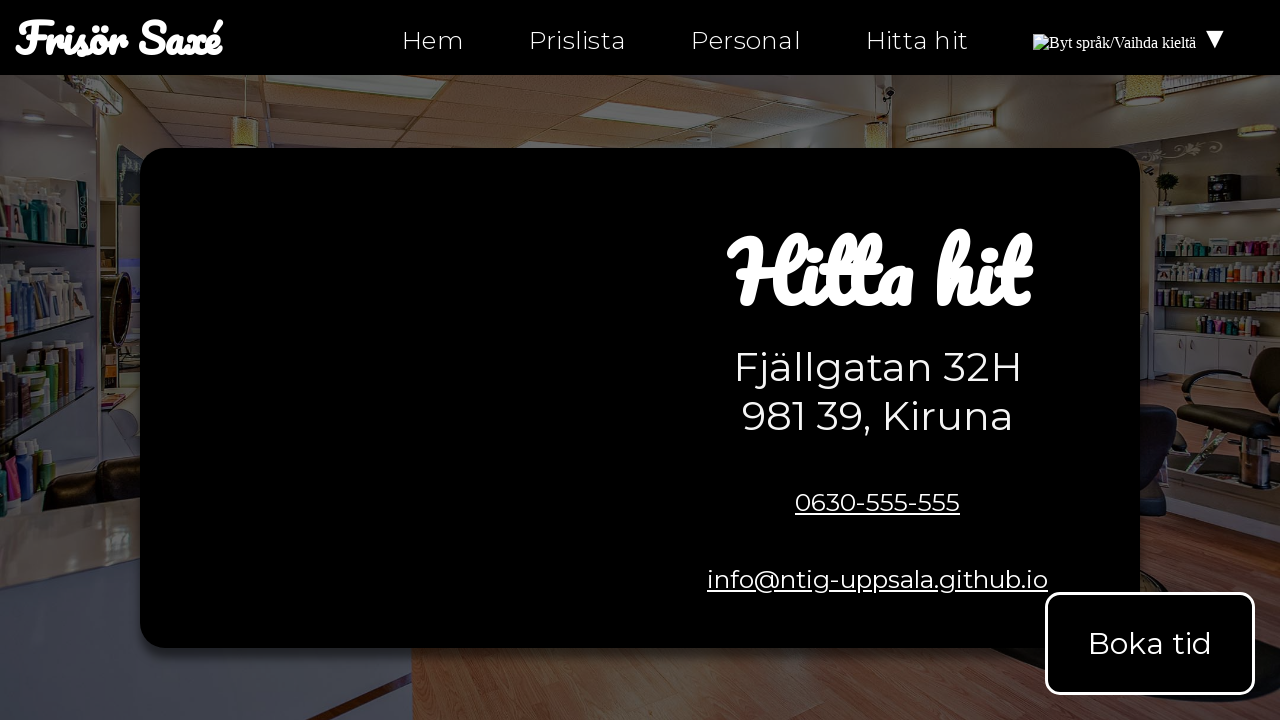

Verified instagram icon is present on hitta-hit.html
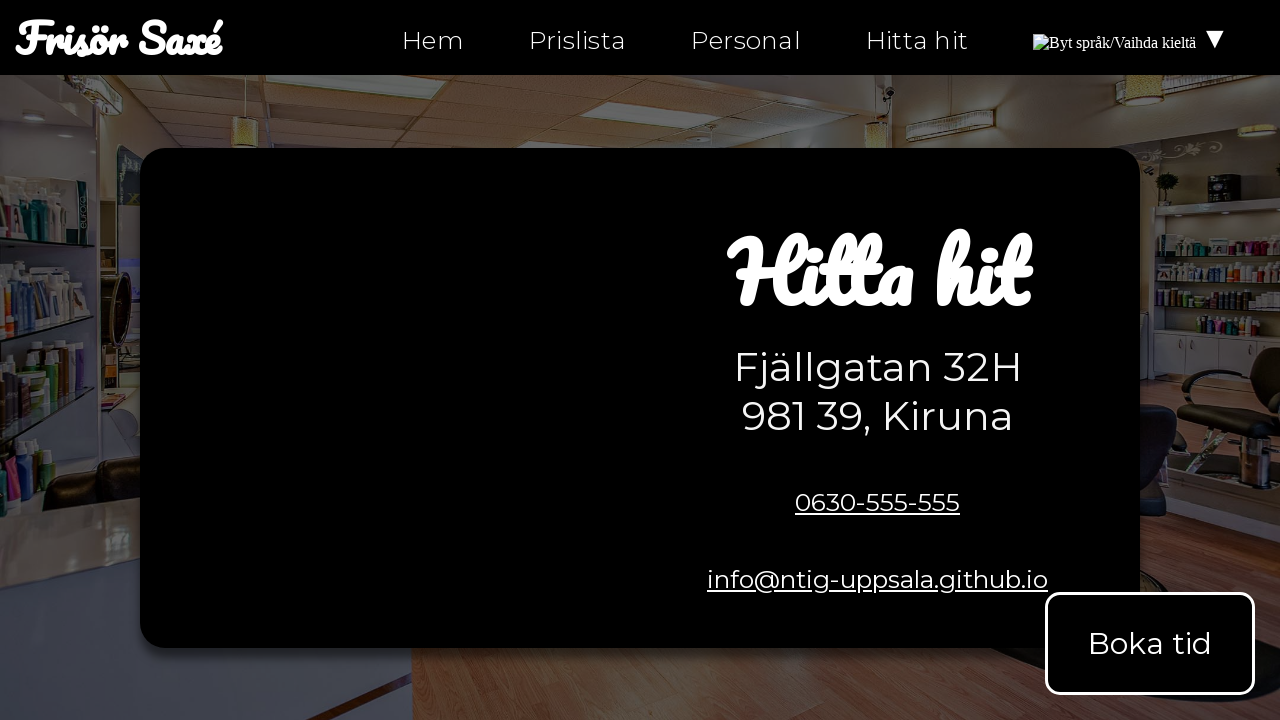

Retrieved href attribute for instagram icon on hitta-hit.html
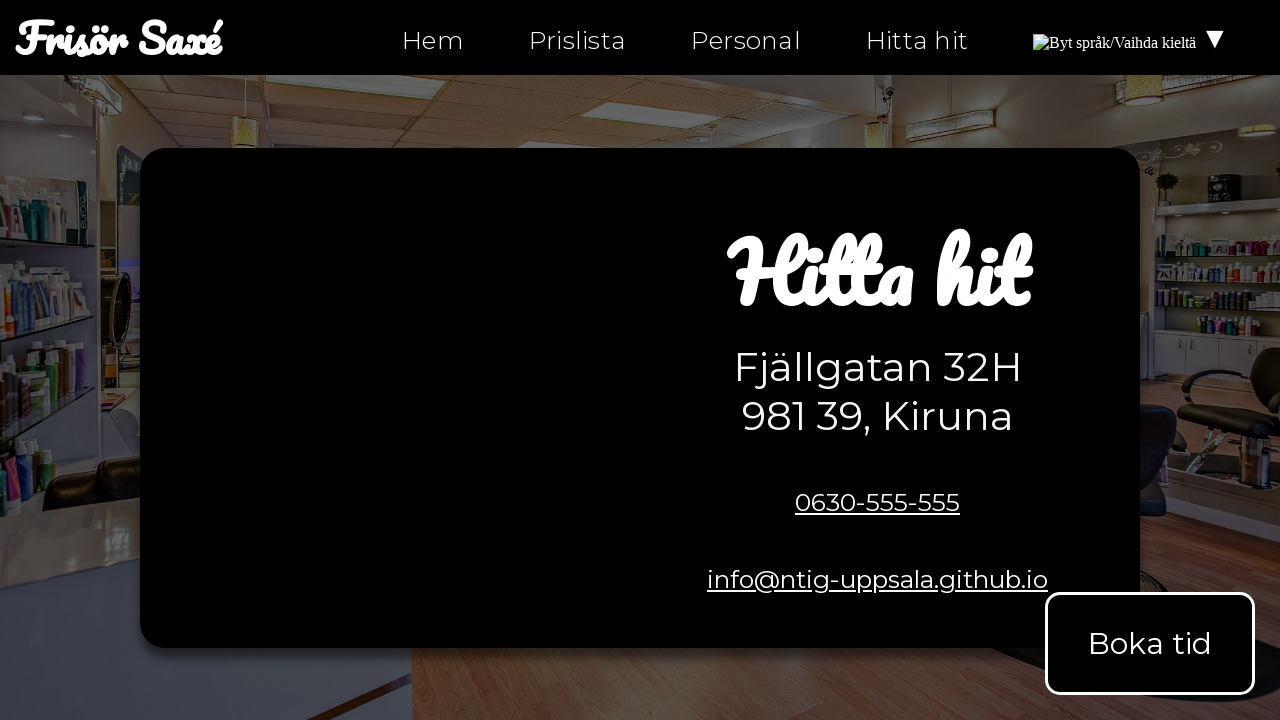

Verified instagram icon links to correct profile on hitta-hit.html (https://instagram.com/ntiuppsala)
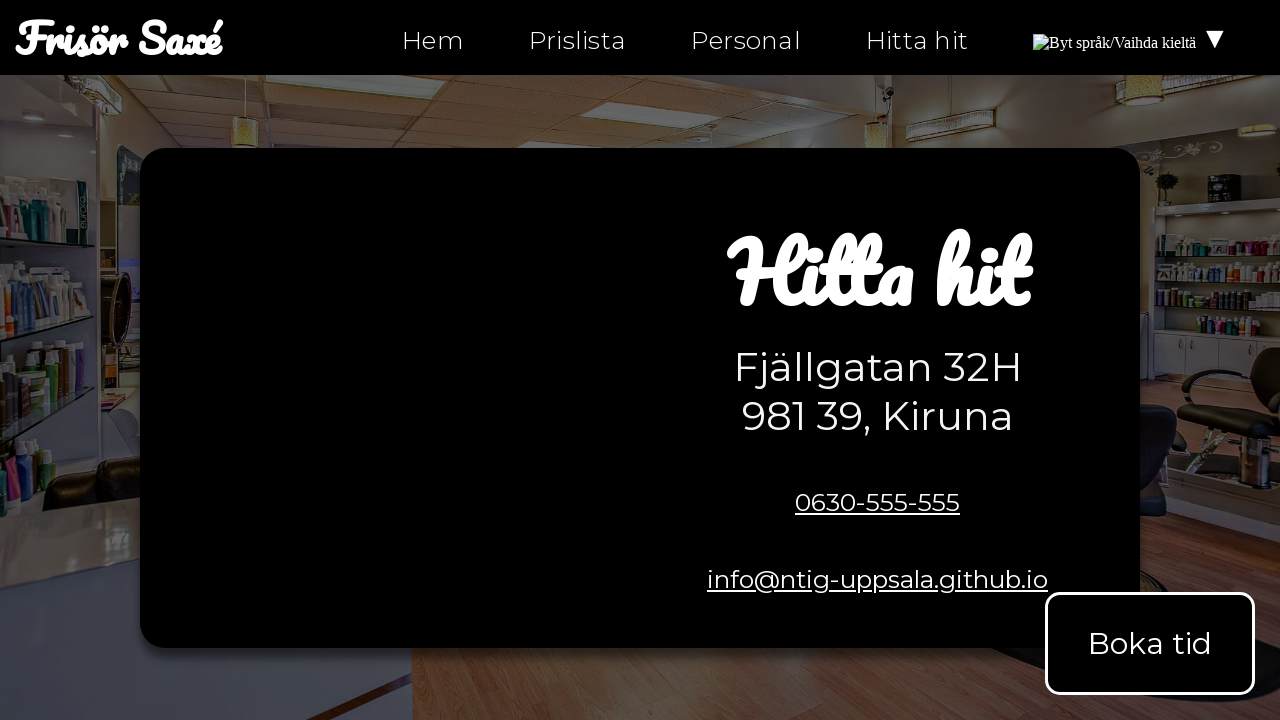

Located twitter icon element on hitta-hit.html
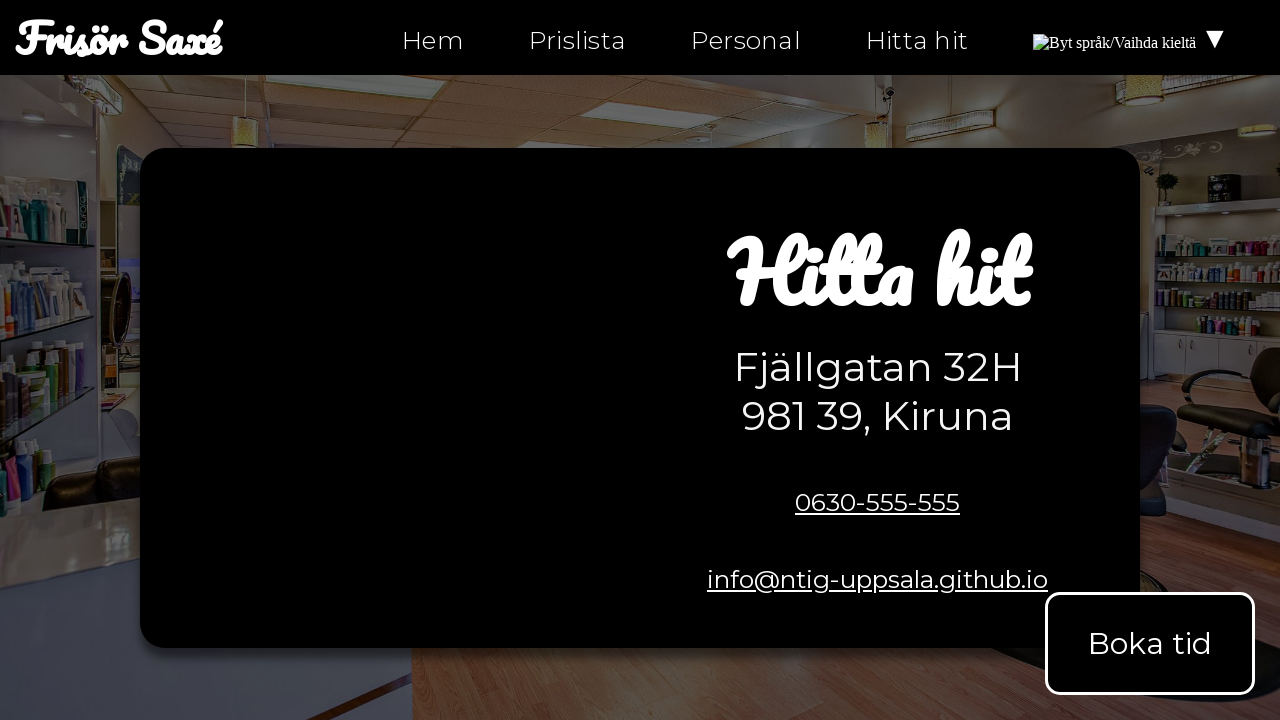

Verified twitter icon is present on hitta-hit.html
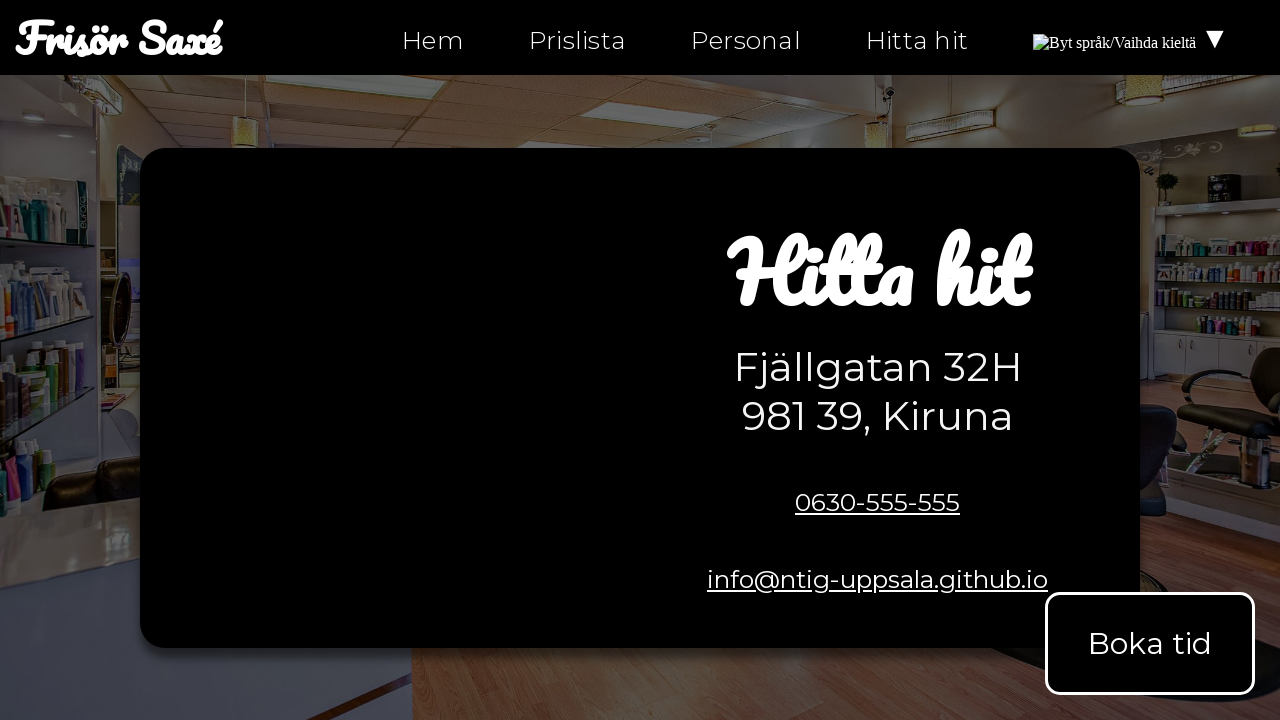

Retrieved href attribute for twitter icon on hitta-hit.html
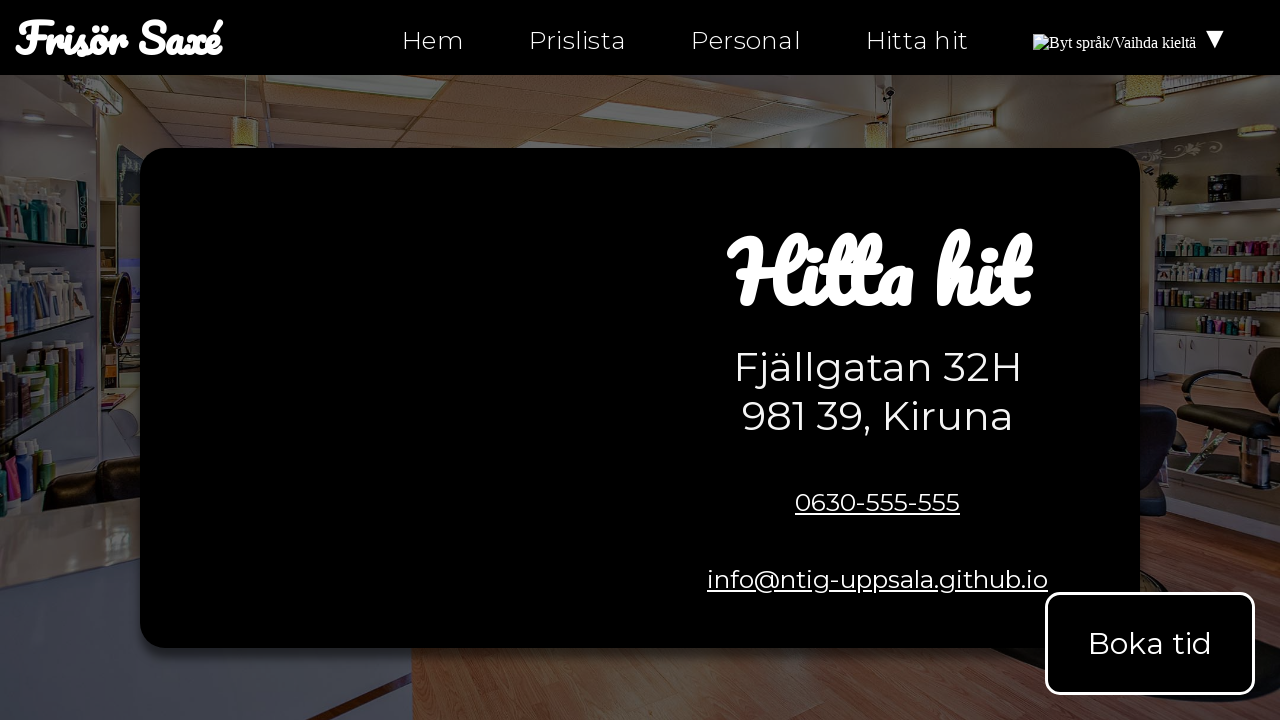

Verified twitter icon links to correct profile on hitta-hit.html (https://twitter.com/ntiuppsala)
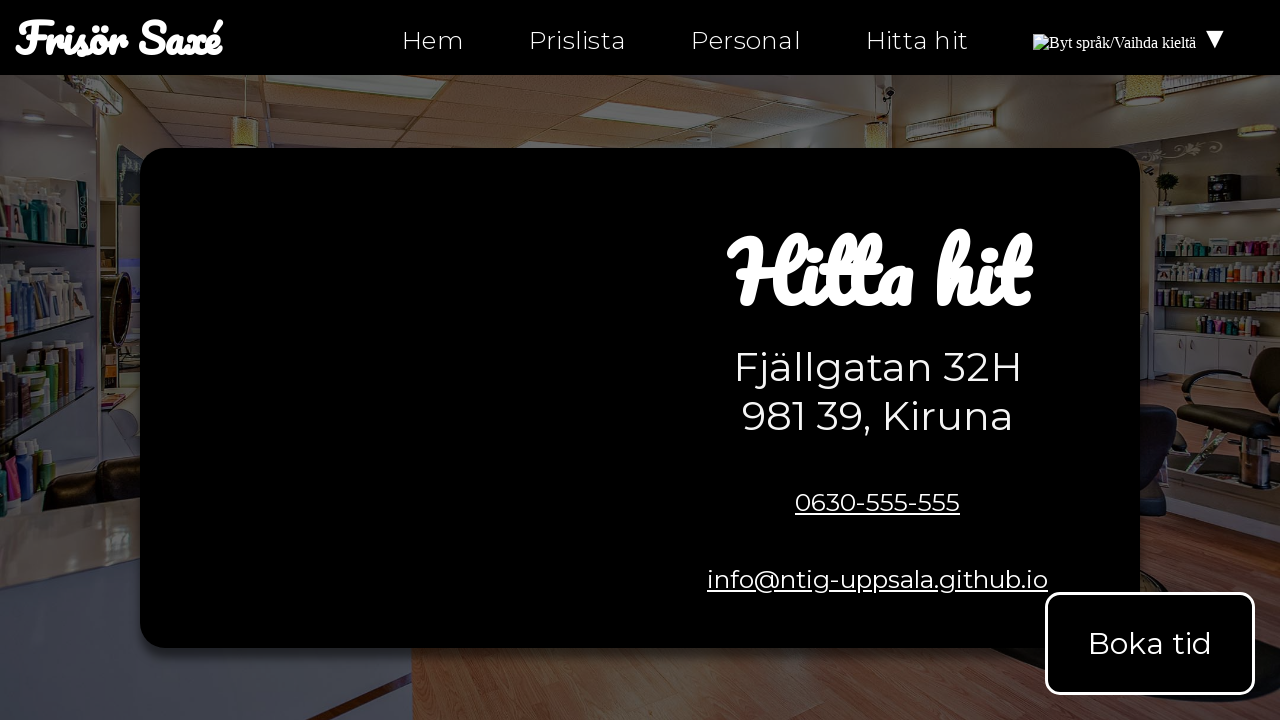

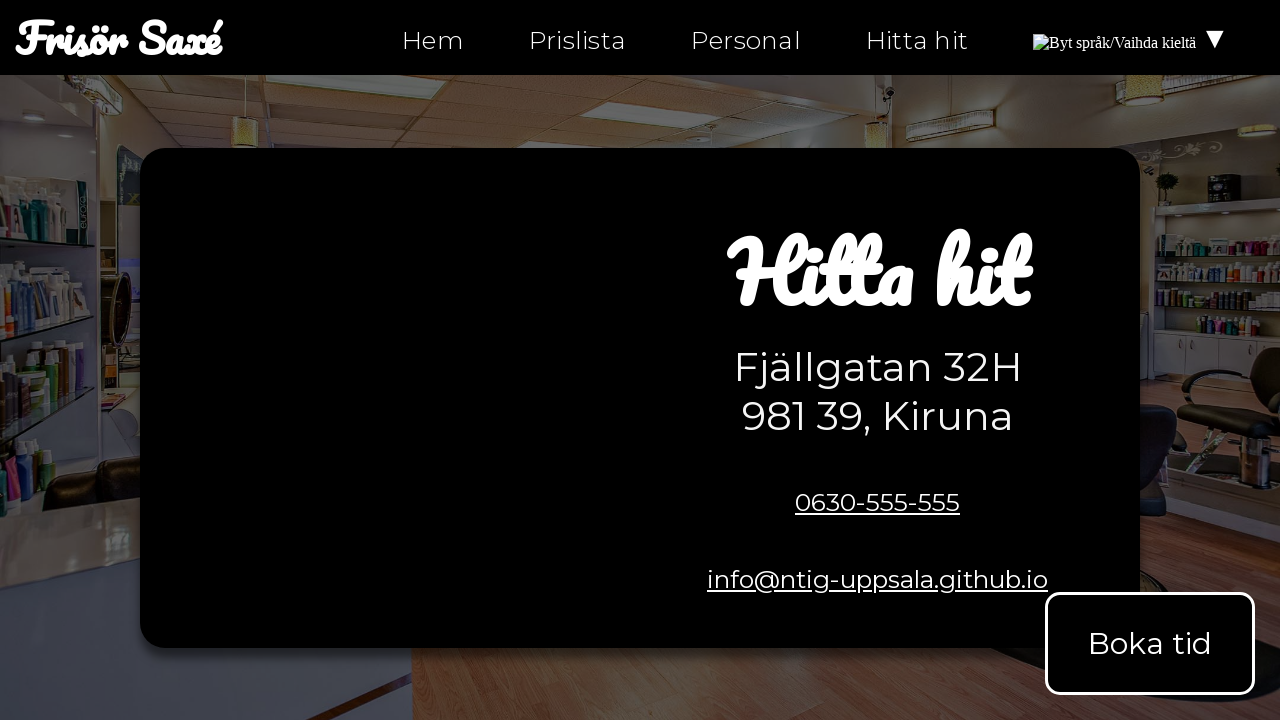